Tests VGC tickets page for Essegem service by loading activities filtered by age and clicking through each available activity link

Starting URL: https://tickets.vgc.be/activity/index?&vrijeplaatsen=1&Age%5B%5D=5%2C7&entity=109

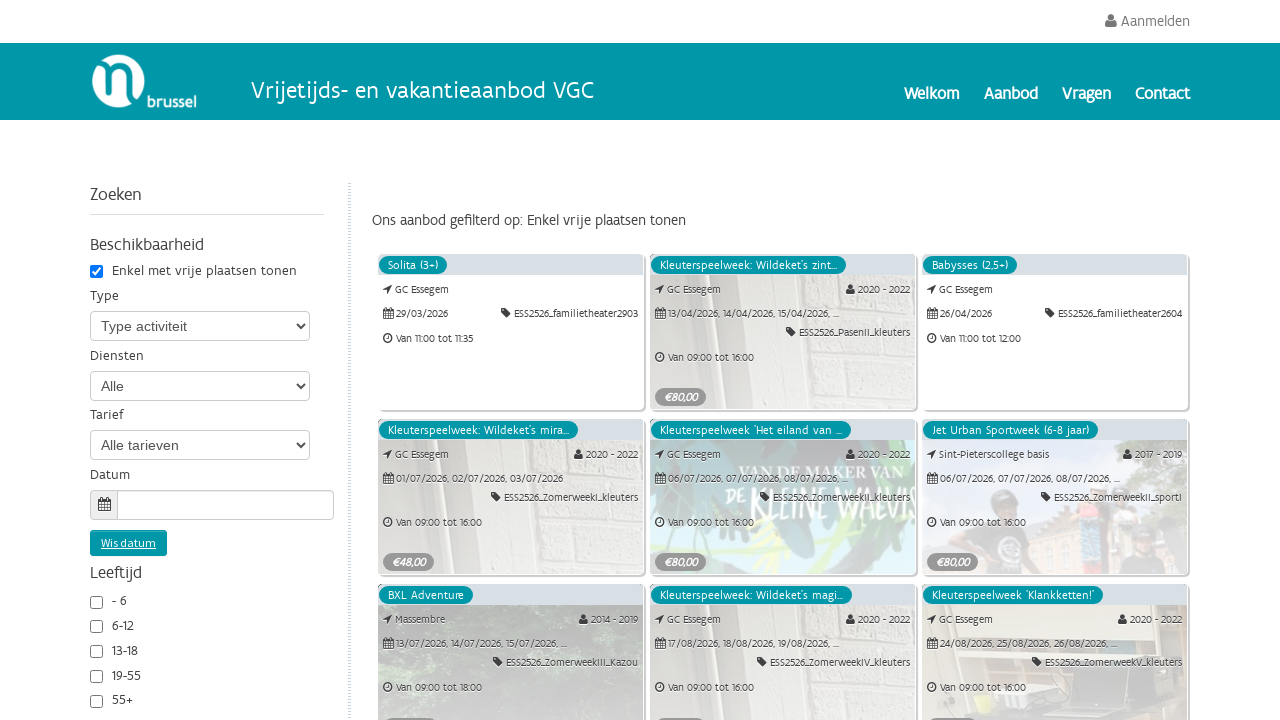

Waited for activity 'Bekijk' links to appear on VGC tickets page
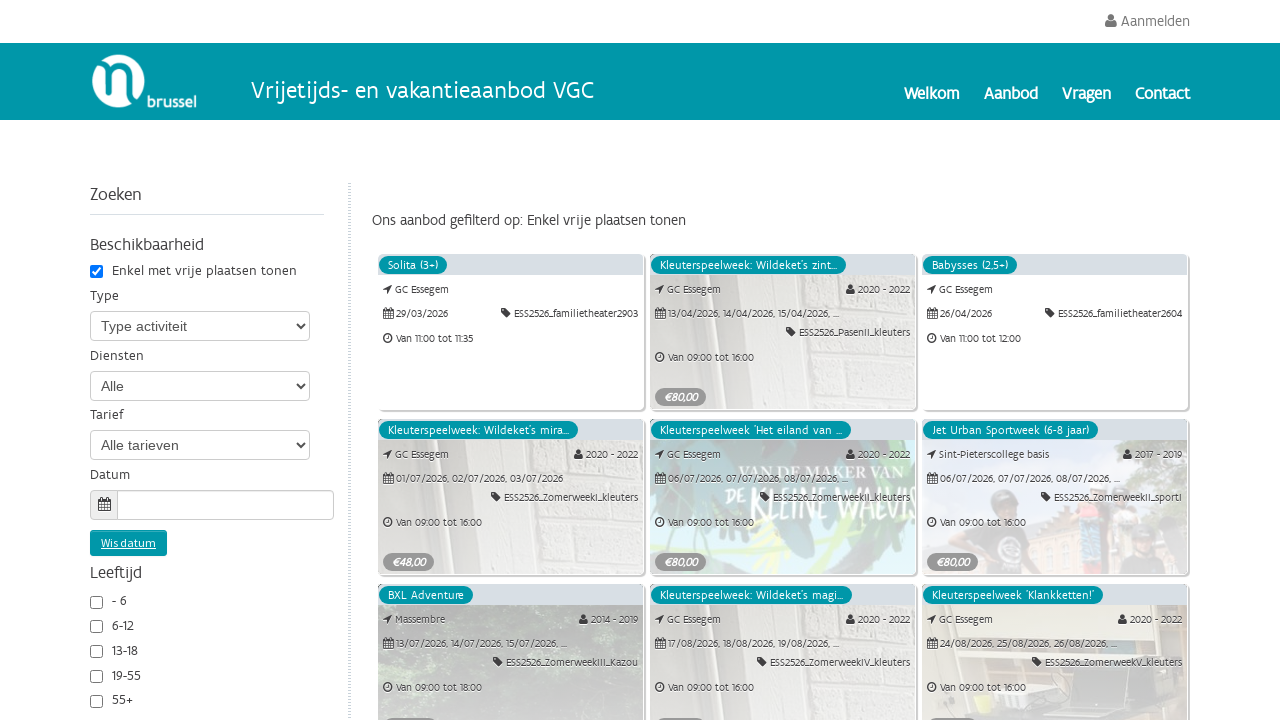

Retrieved all available activity links filtered by age (5,7) for Essegem service
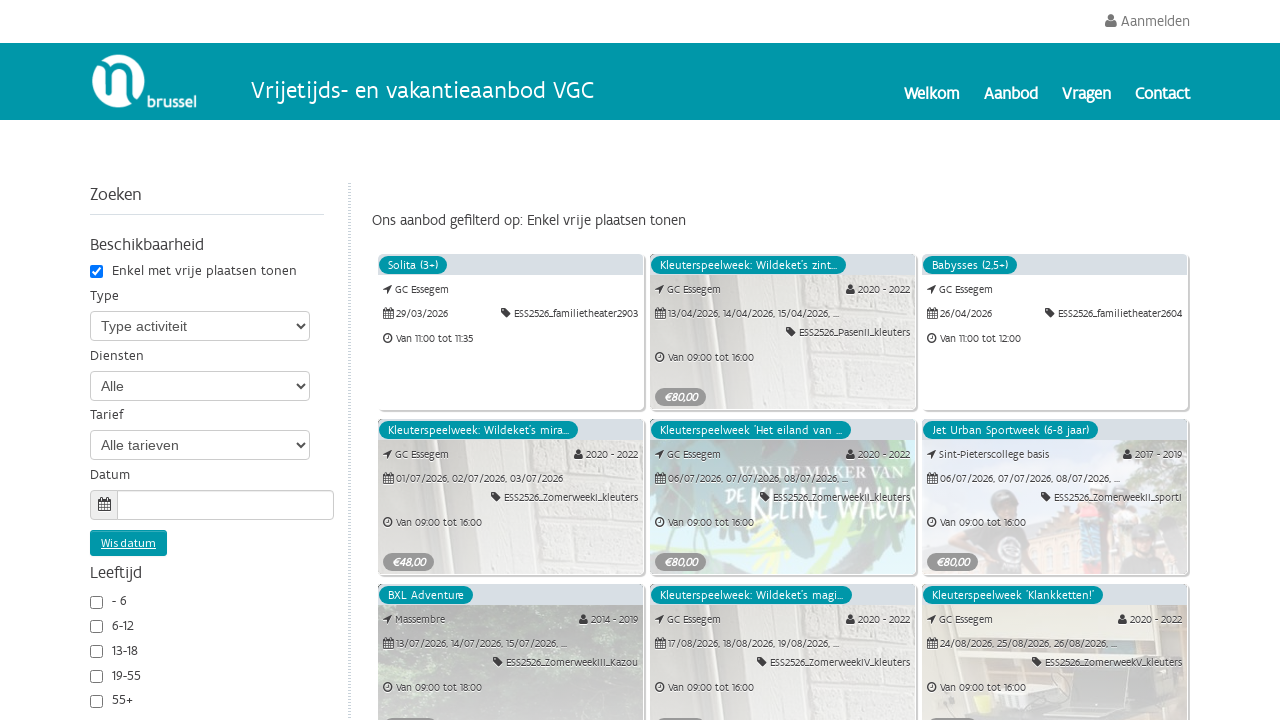

Clicked on an activity link to view details at (511, 642) on internal:role=link[name="Bekijk"i] >> nth=0
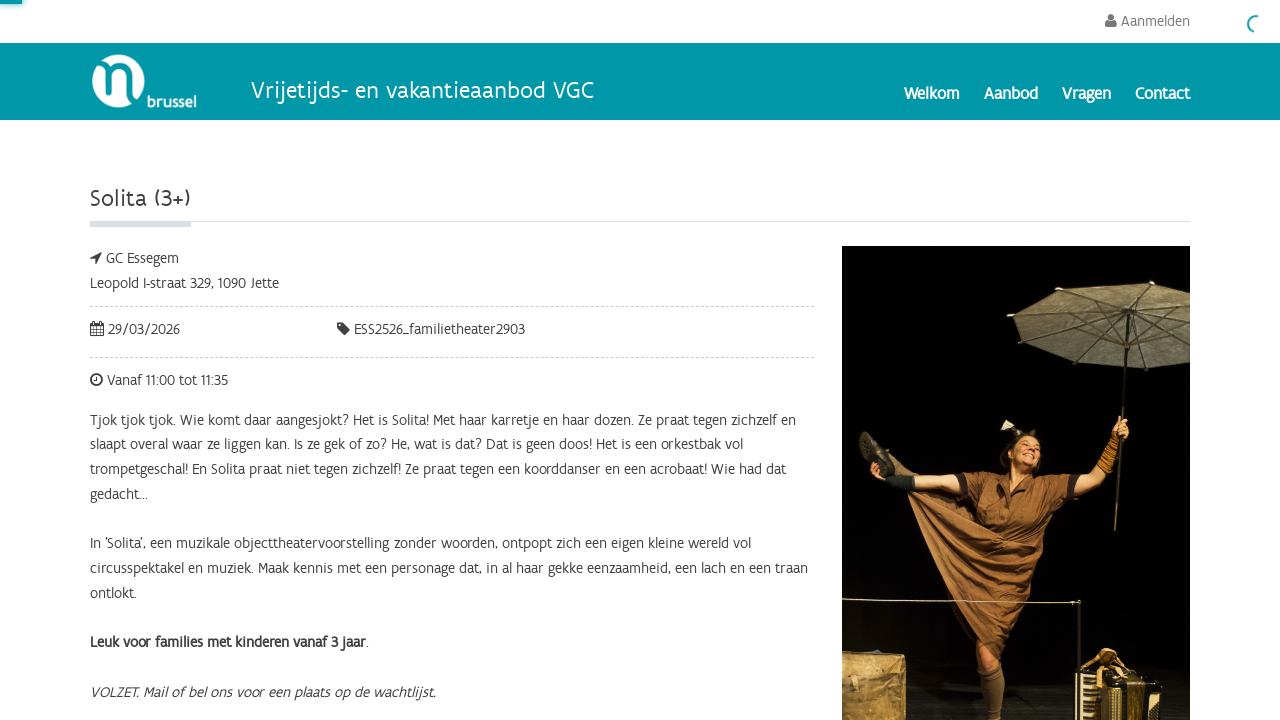

Cleared cookies after viewing activity
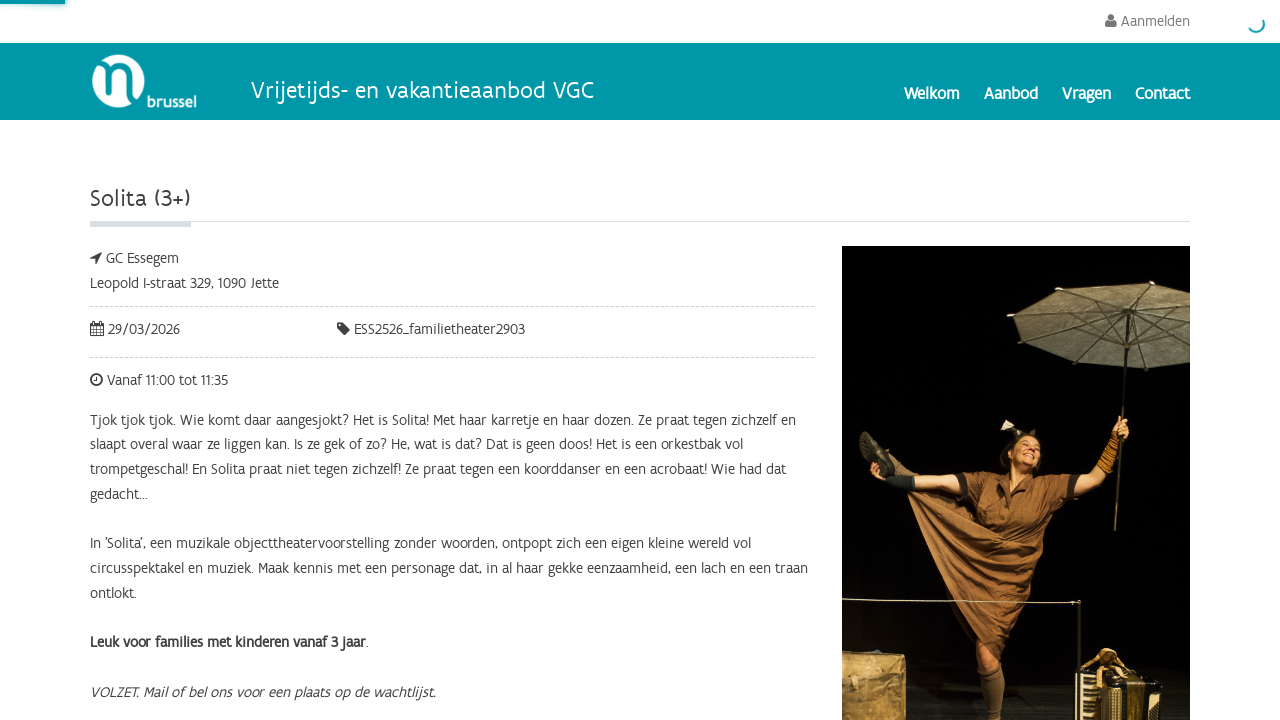

Navigated back to VGC tickets activity list
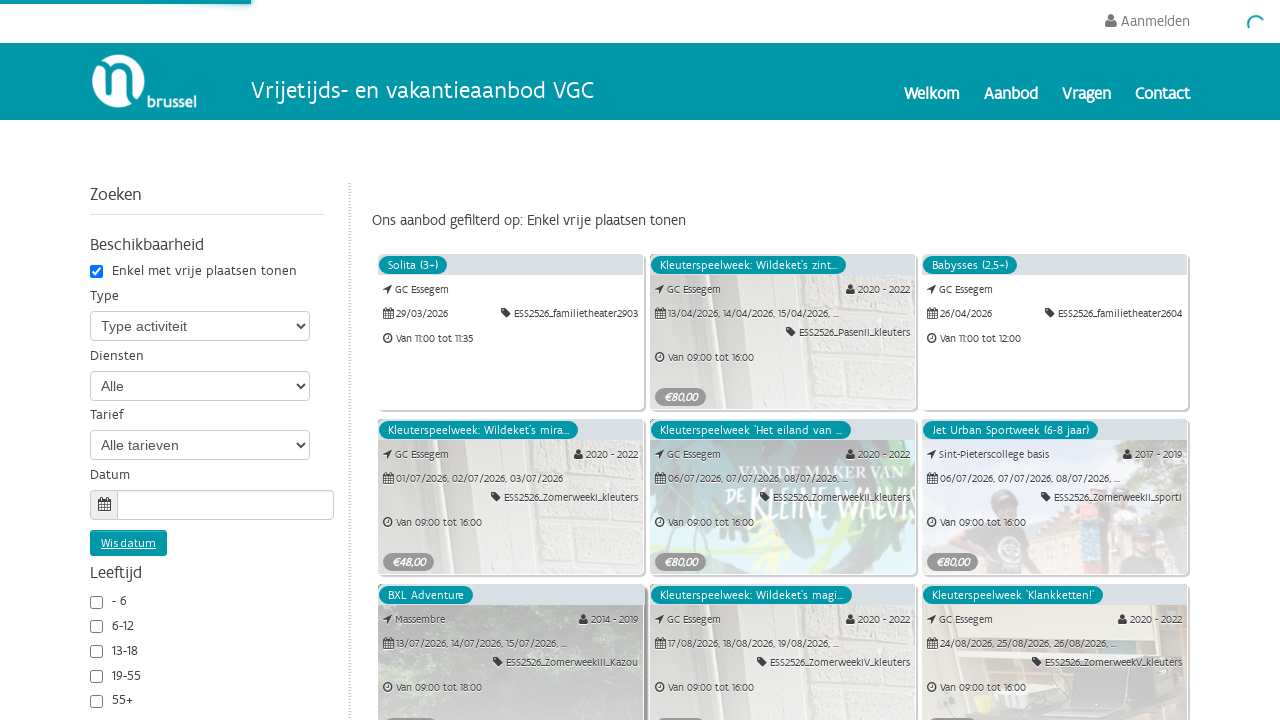

Waited for activity links to reload on activity list page
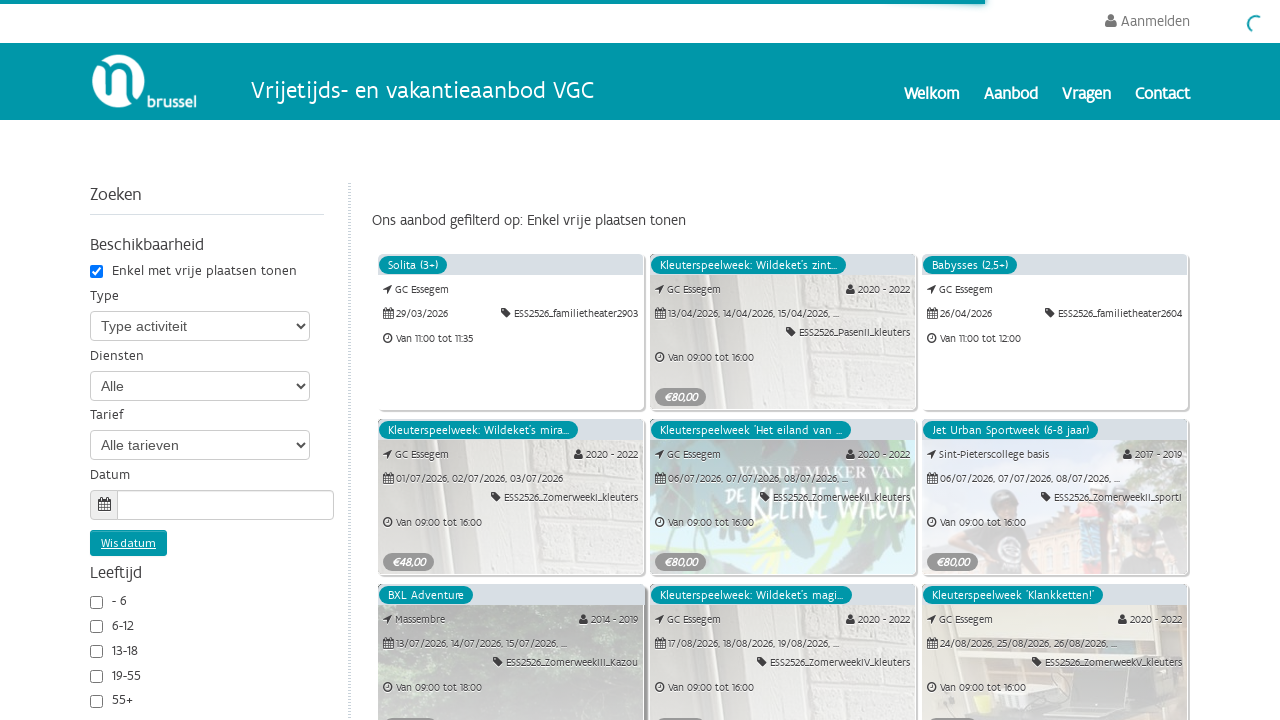

Clicked on an activity link to view details at (1055, 678) on internal:role=link[name="Bekijk"i] >> nth=1
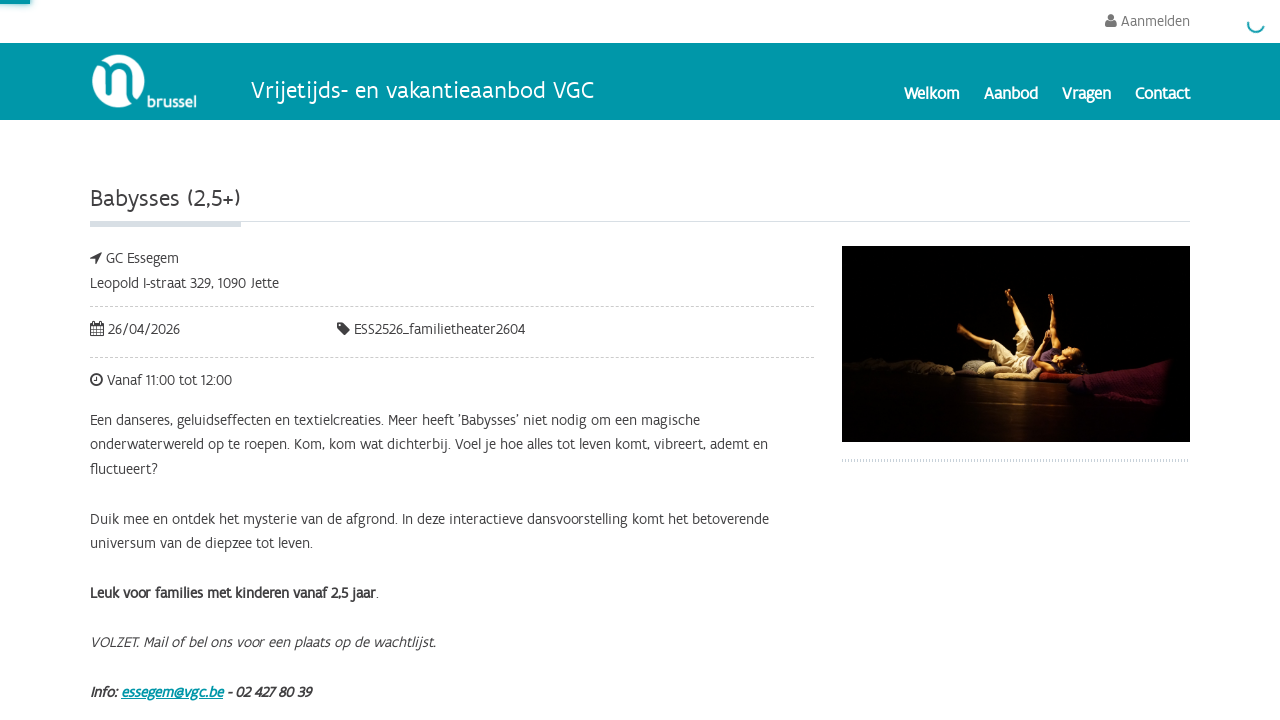

Cleared cookies after viewing activity
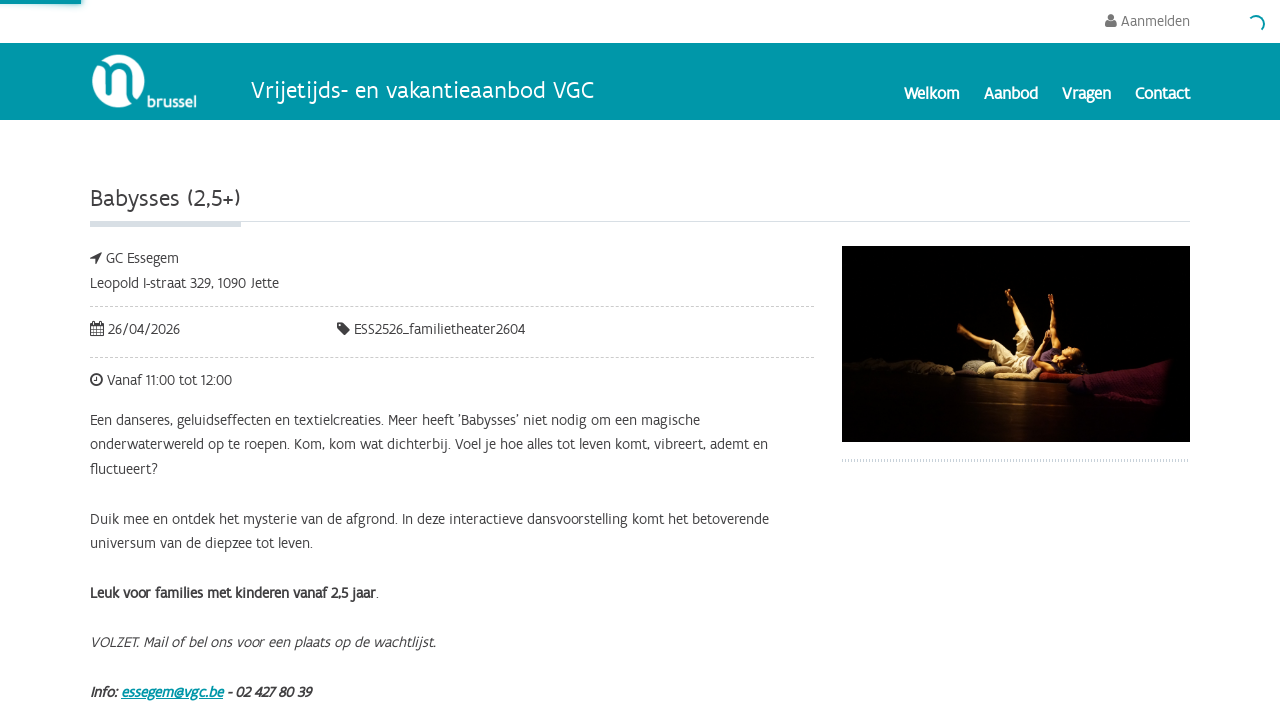

Navigated back to VGC tickets activity list
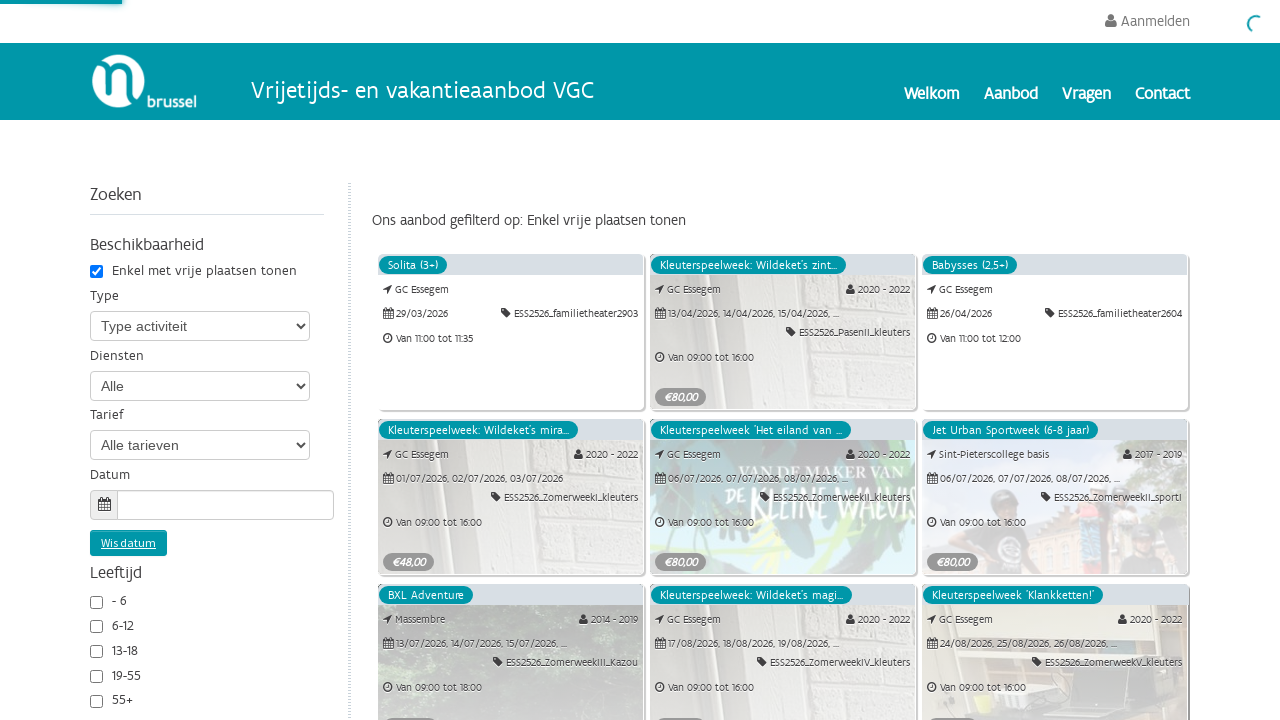

Waited for activity links to reload on activity list page
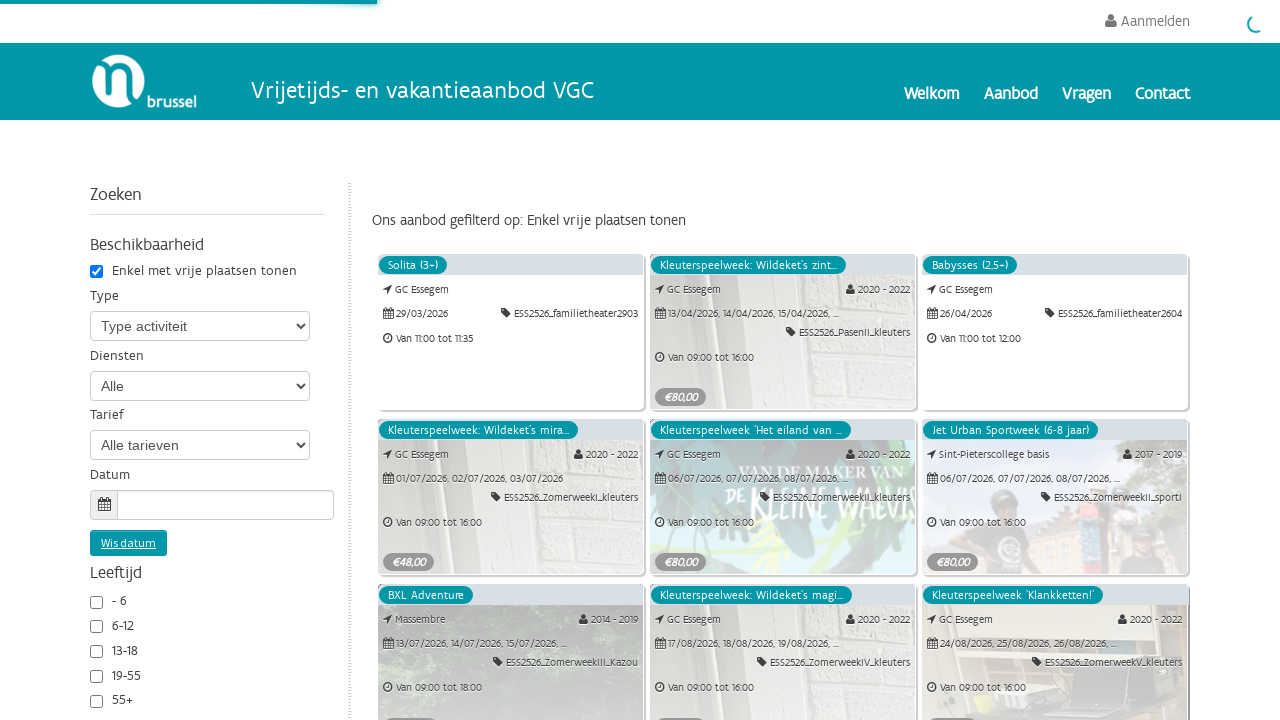

Clicked on an activity link to view details at (511, 705) on internal:role=link[name="Bekijk"i] >> nth=2
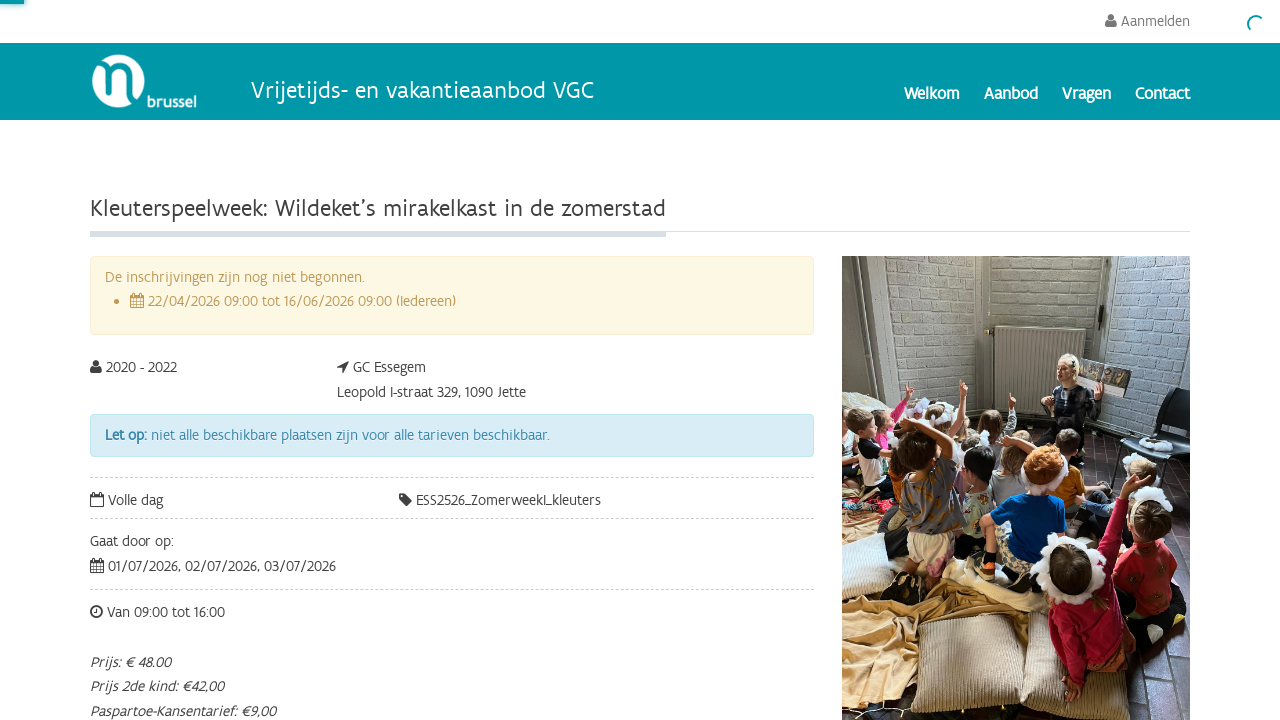

Cleared cookies after viewing activity
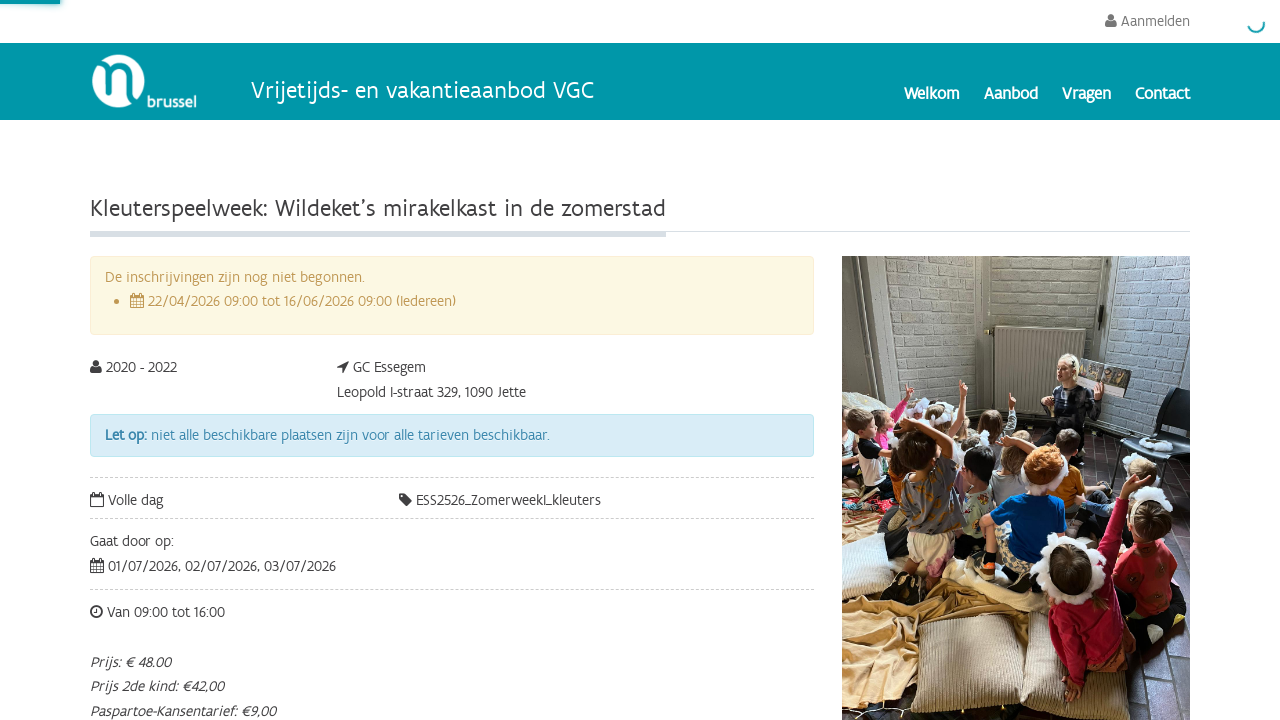

Navigated back to VGC tickets activity list
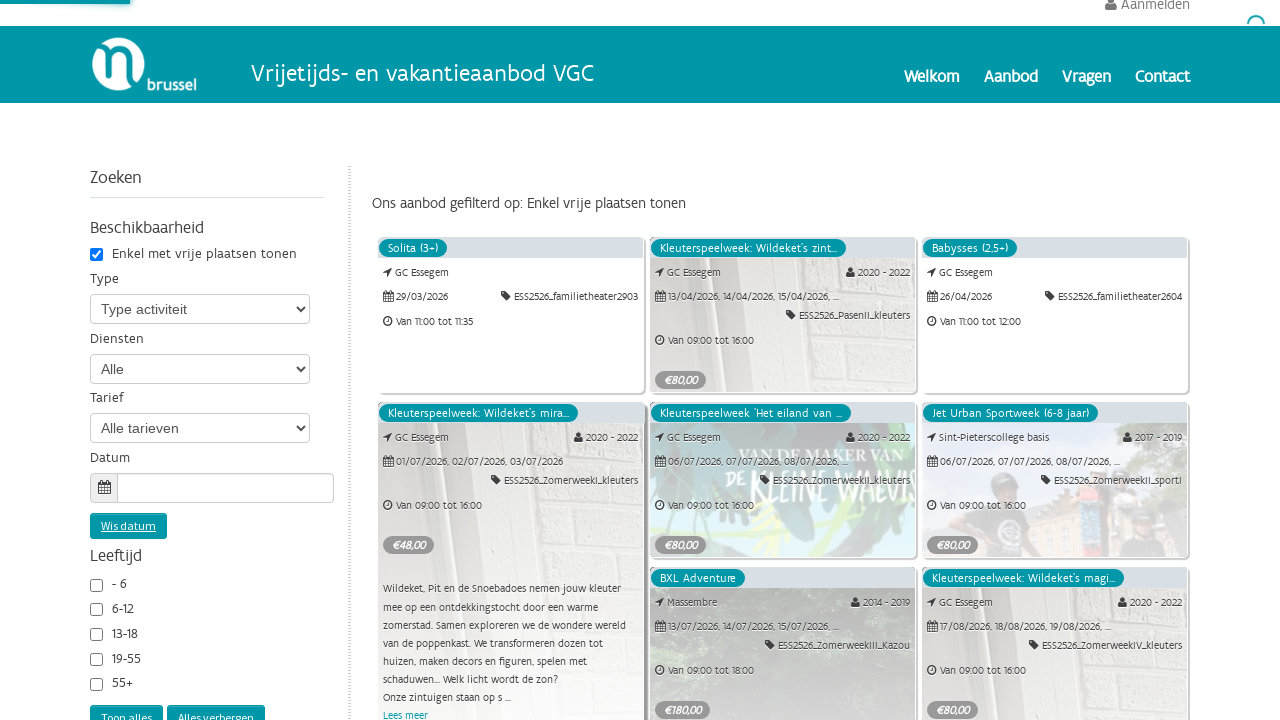

Waited for activity links to reload on activity list page
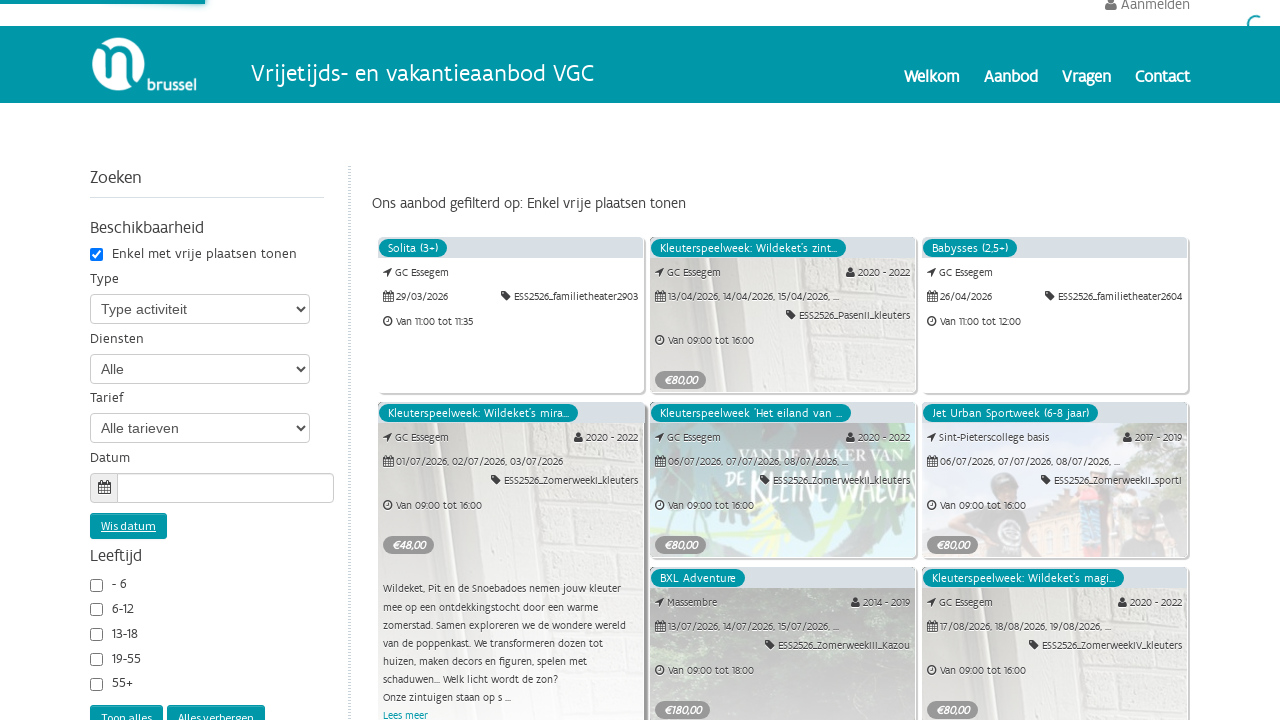

Clicked on an activity link to view details at (783, 705) on internal:role=link[name="Bekijk"i] >> nth=3
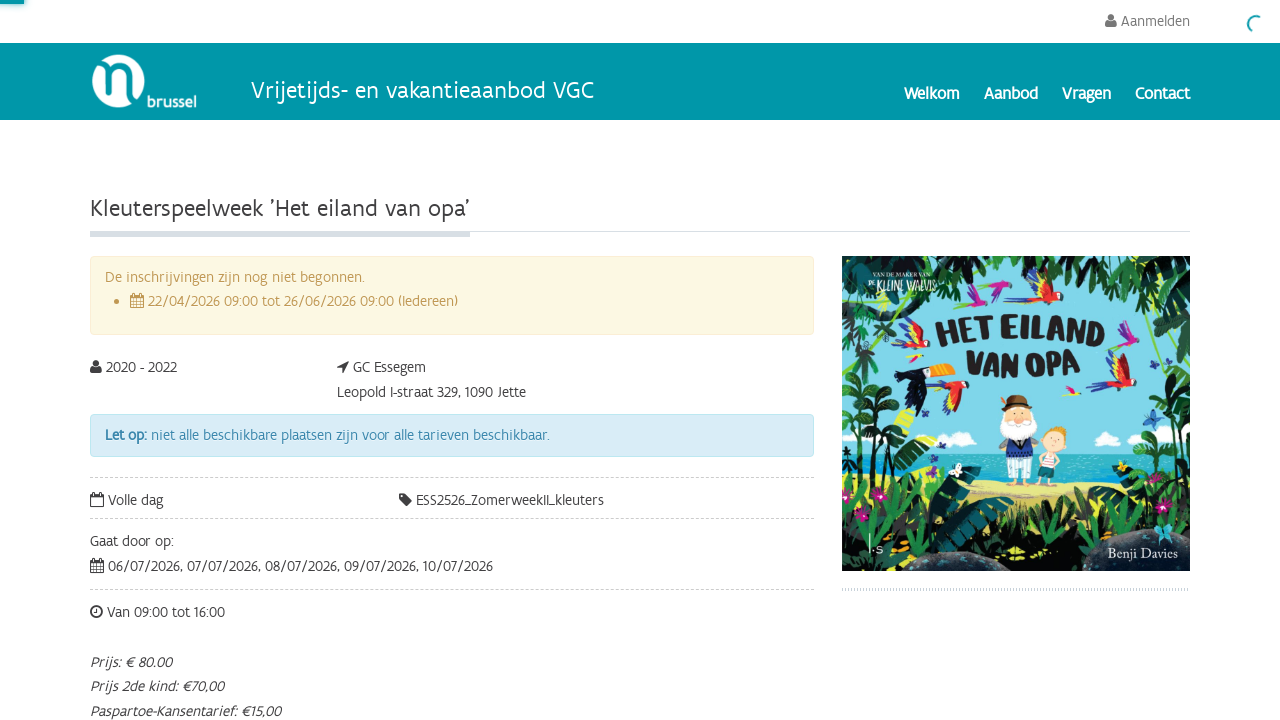

Cleared cookies after viewing activity
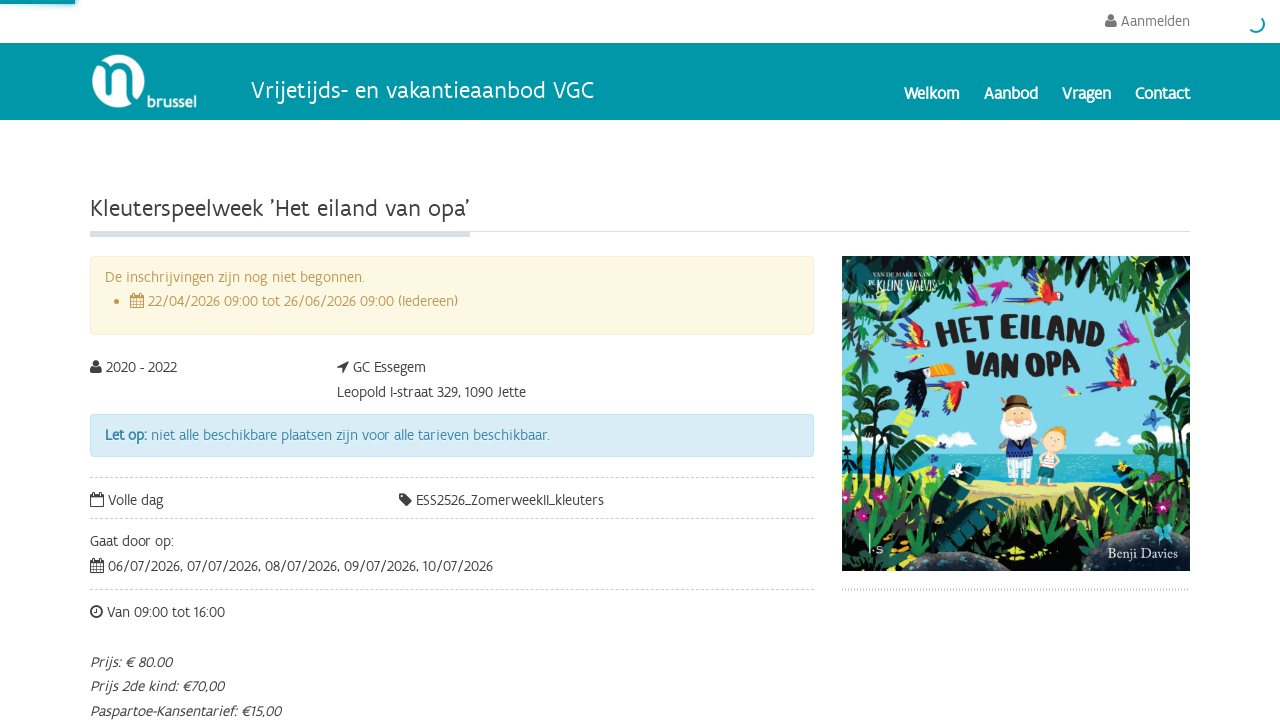

Navigated back to VGC tickets activity list
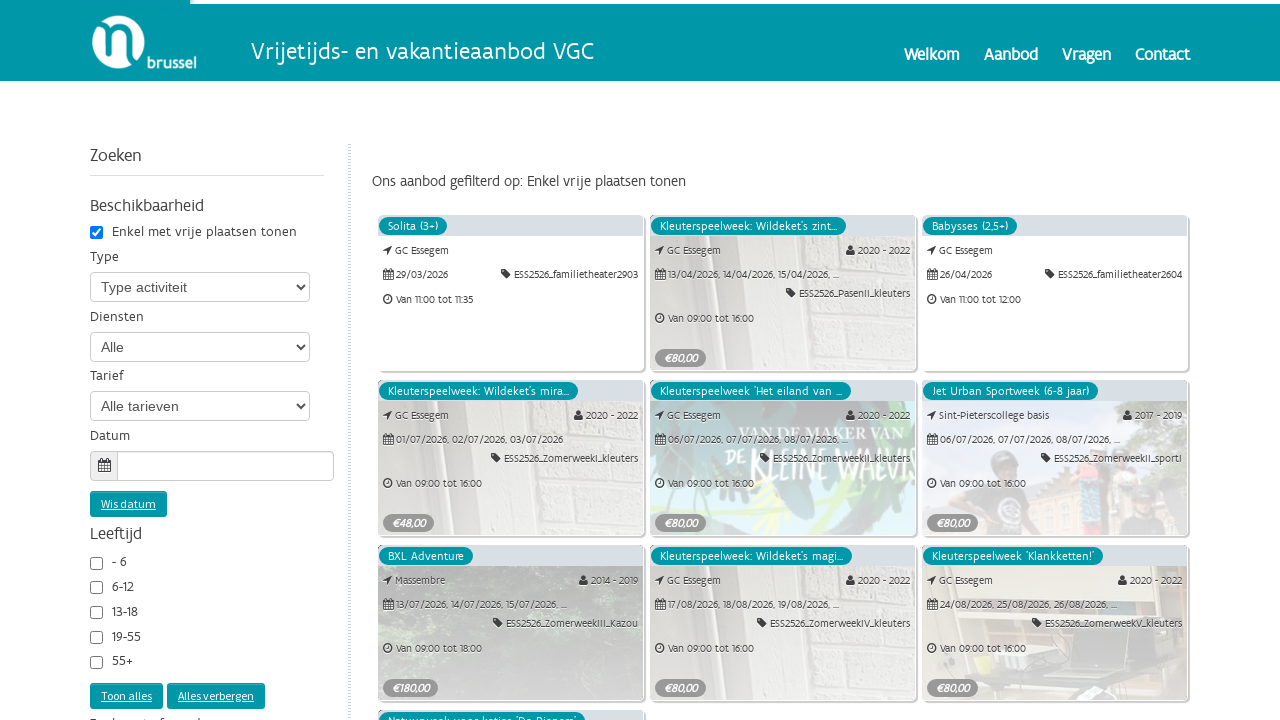

Waited for activity links to reload on activity list page
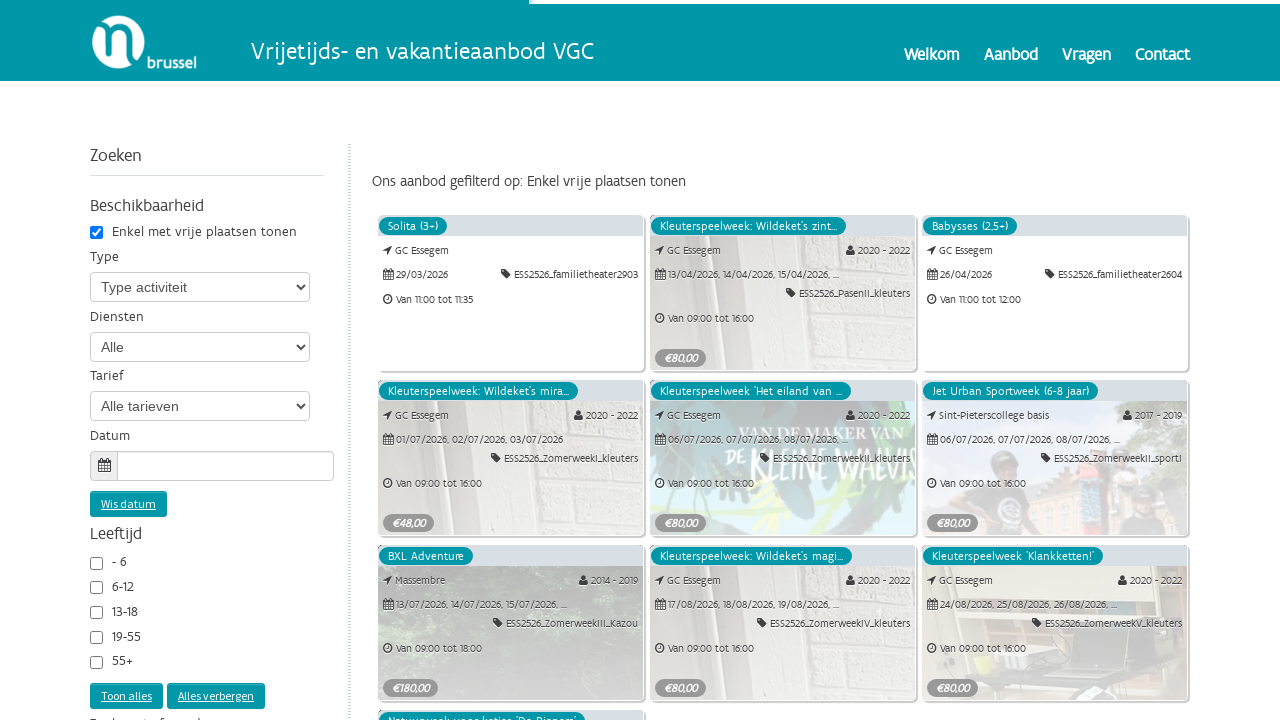

Clicked on an activity link to view details at (1055, 705) on internal:role=link[name="Bekijk"i] >> nth=4
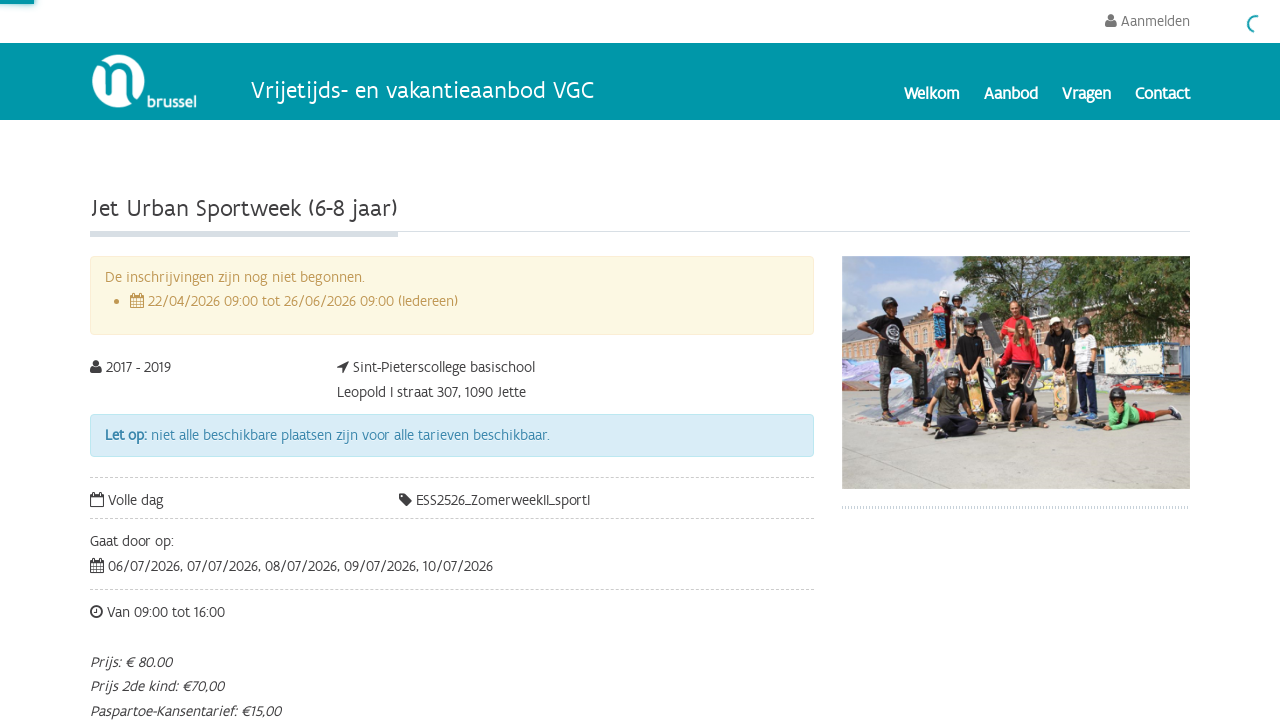

Cleared cookies after viewing activity
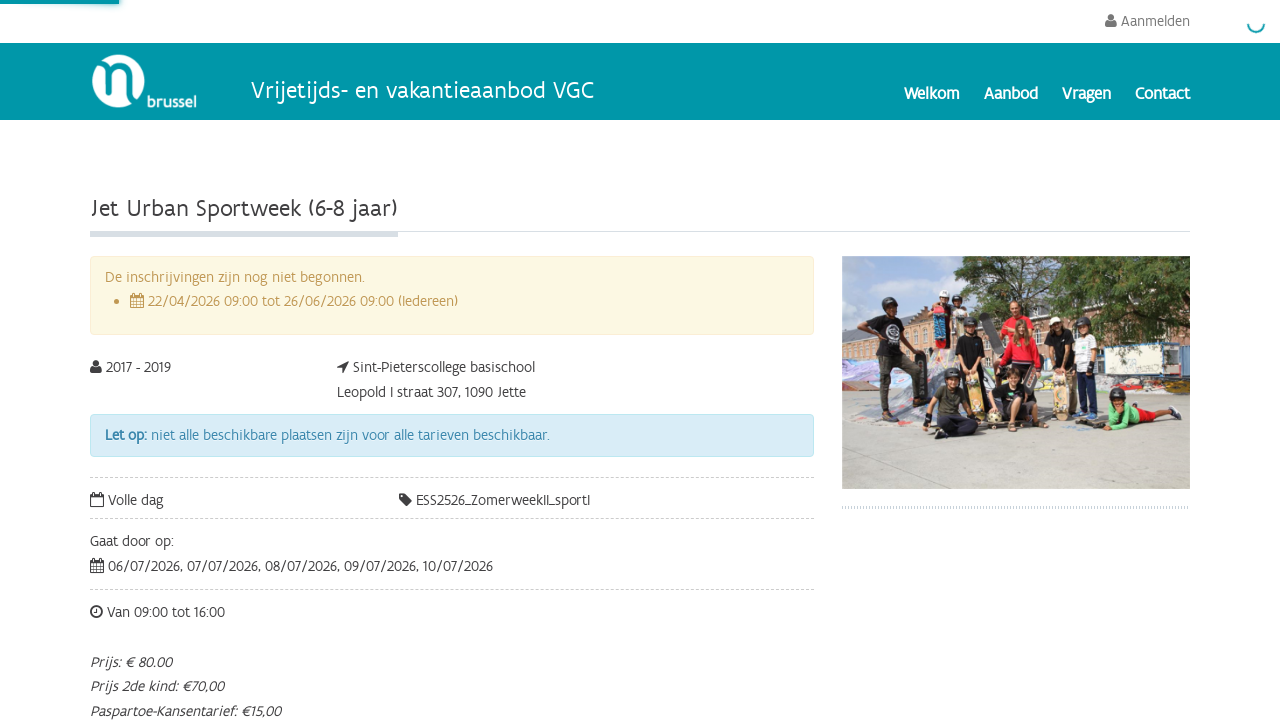

Navigated back to VGC tickets activity list
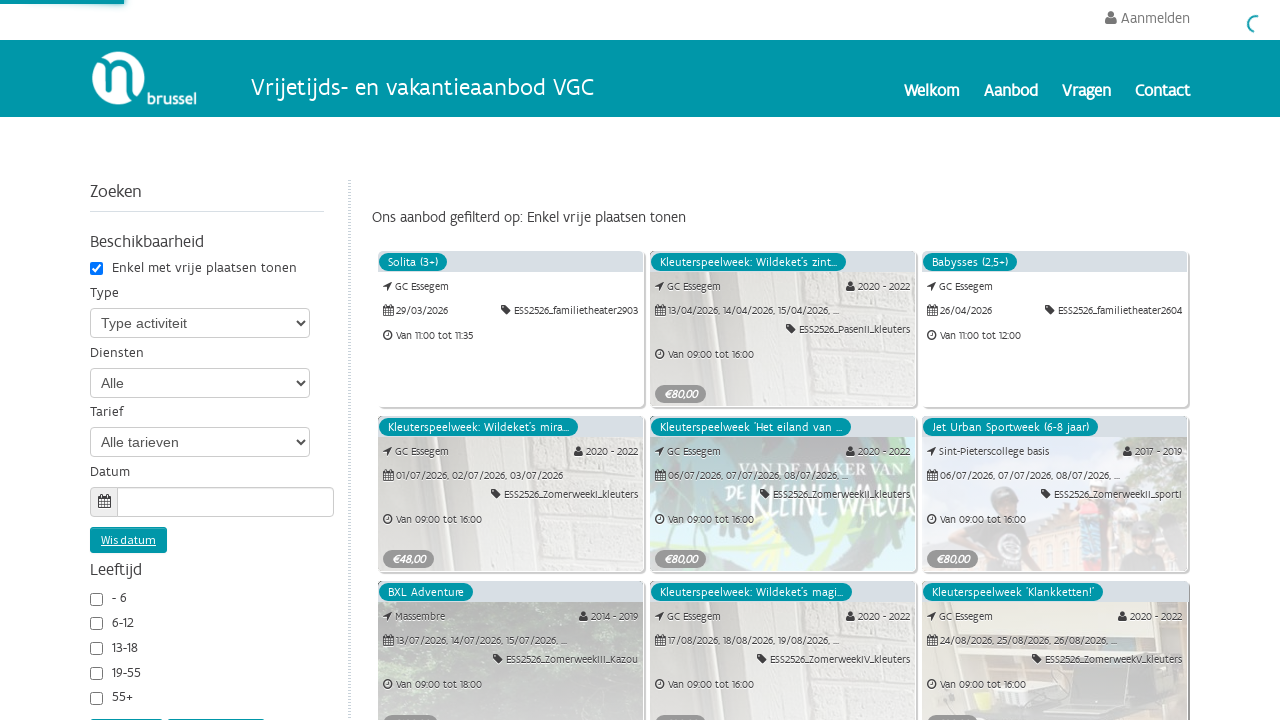

Waited for activity links to reload on activity list page
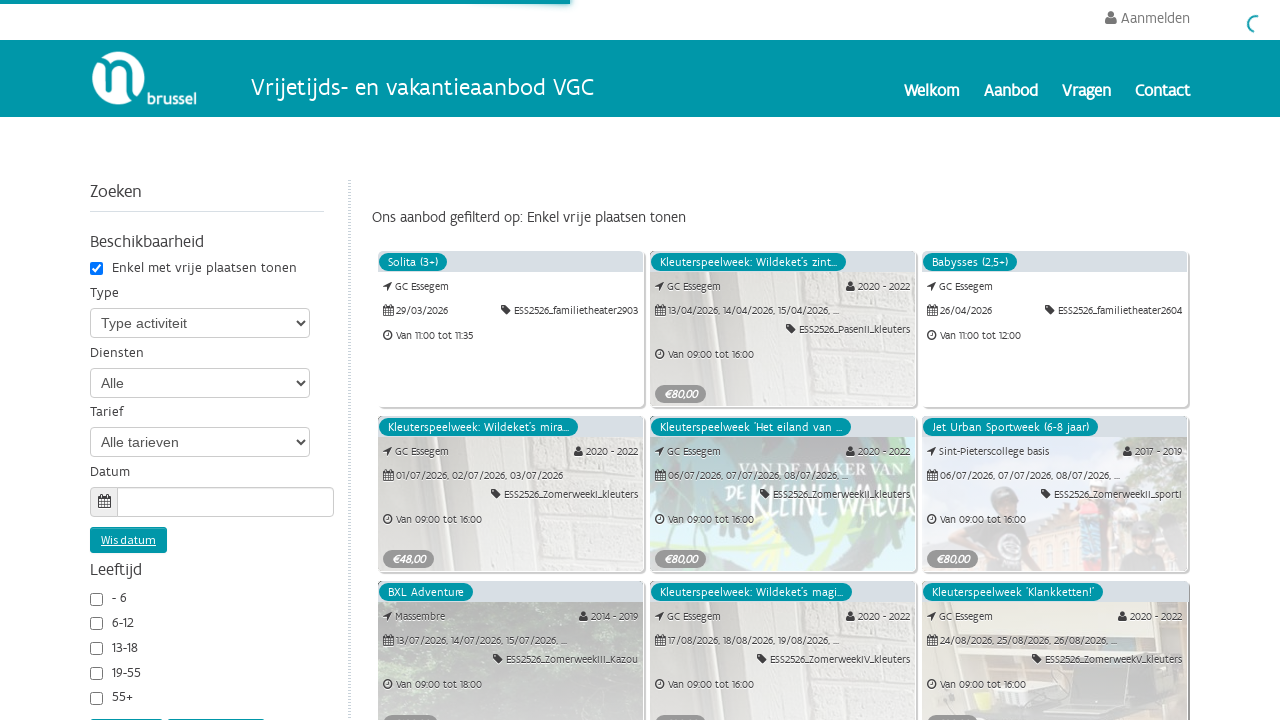

Clicked on an activity link to view details at (511, 705) on internal:role=link[name="Bekijk"i] >> nth=5
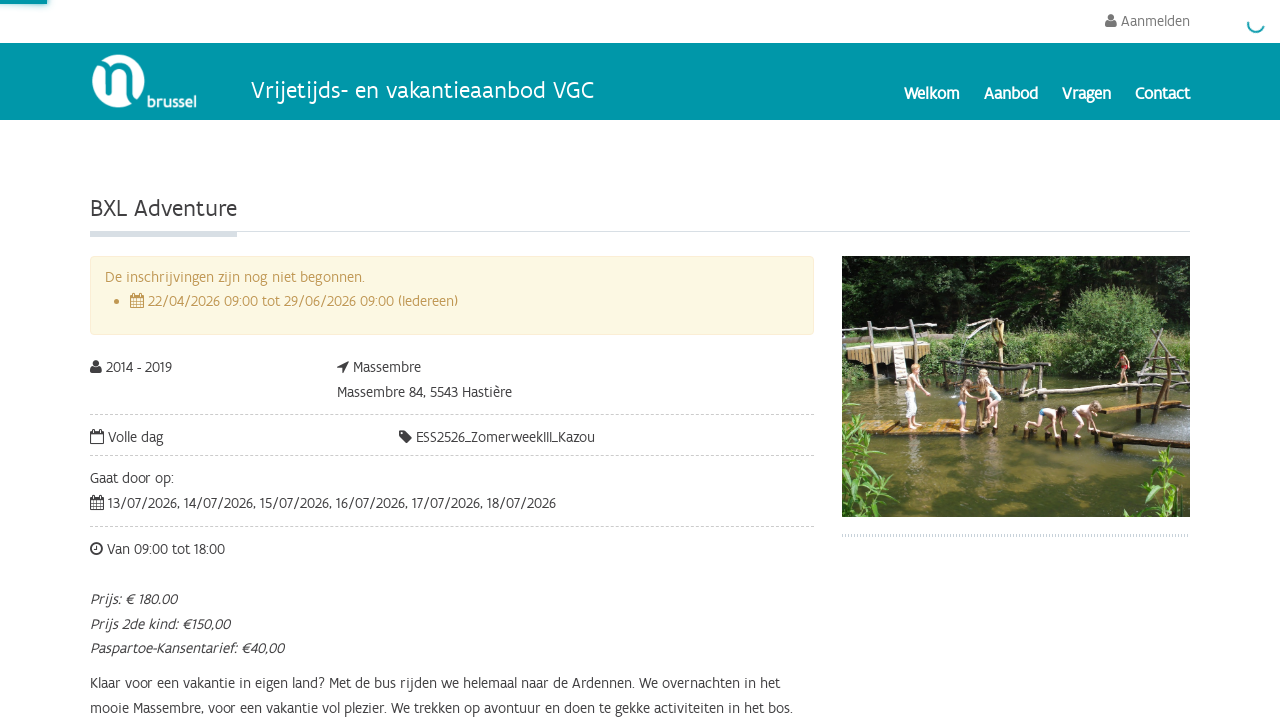

Cleared cookies after viewing activity
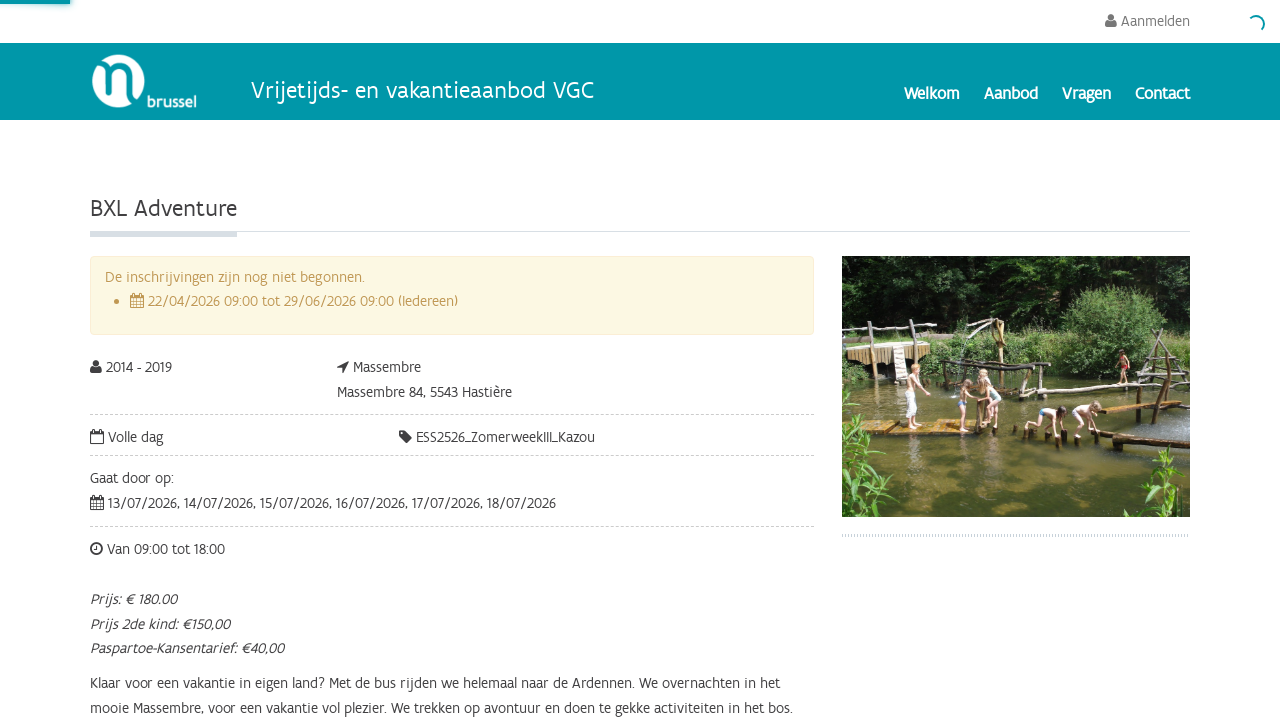

Navigated back to VGC tickets activity list
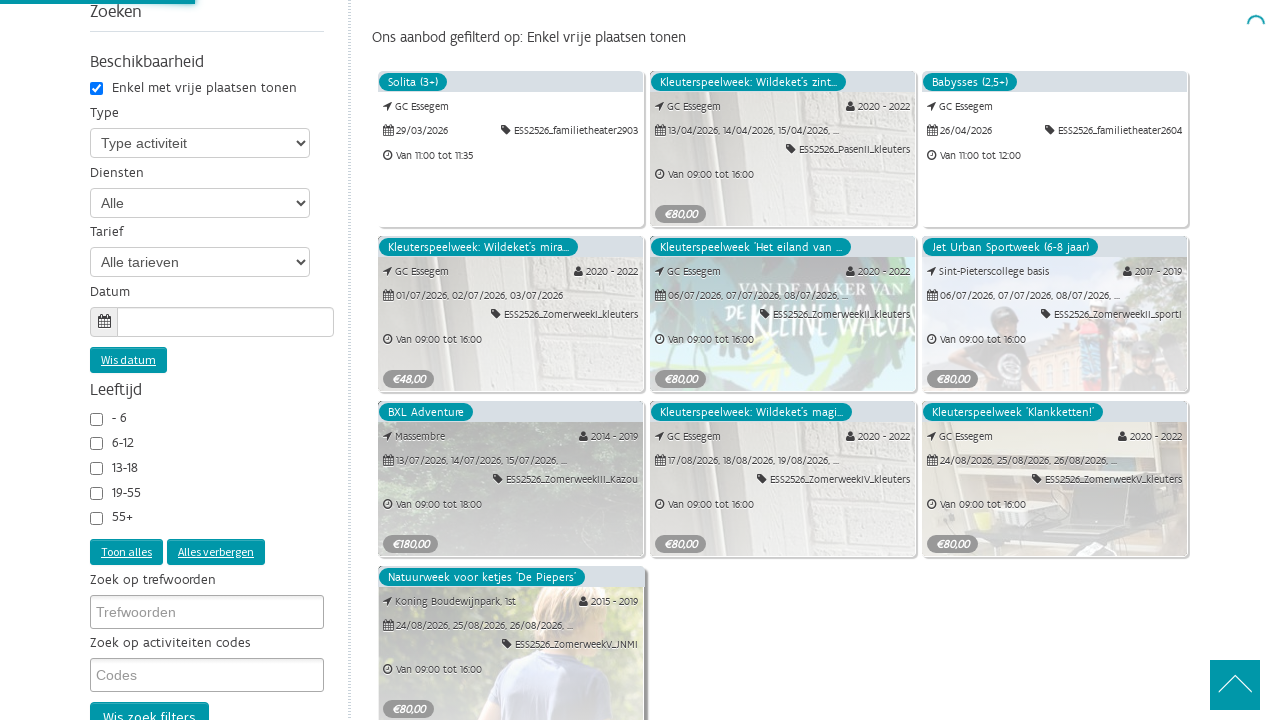

Waited for activity links to reload on activity list page
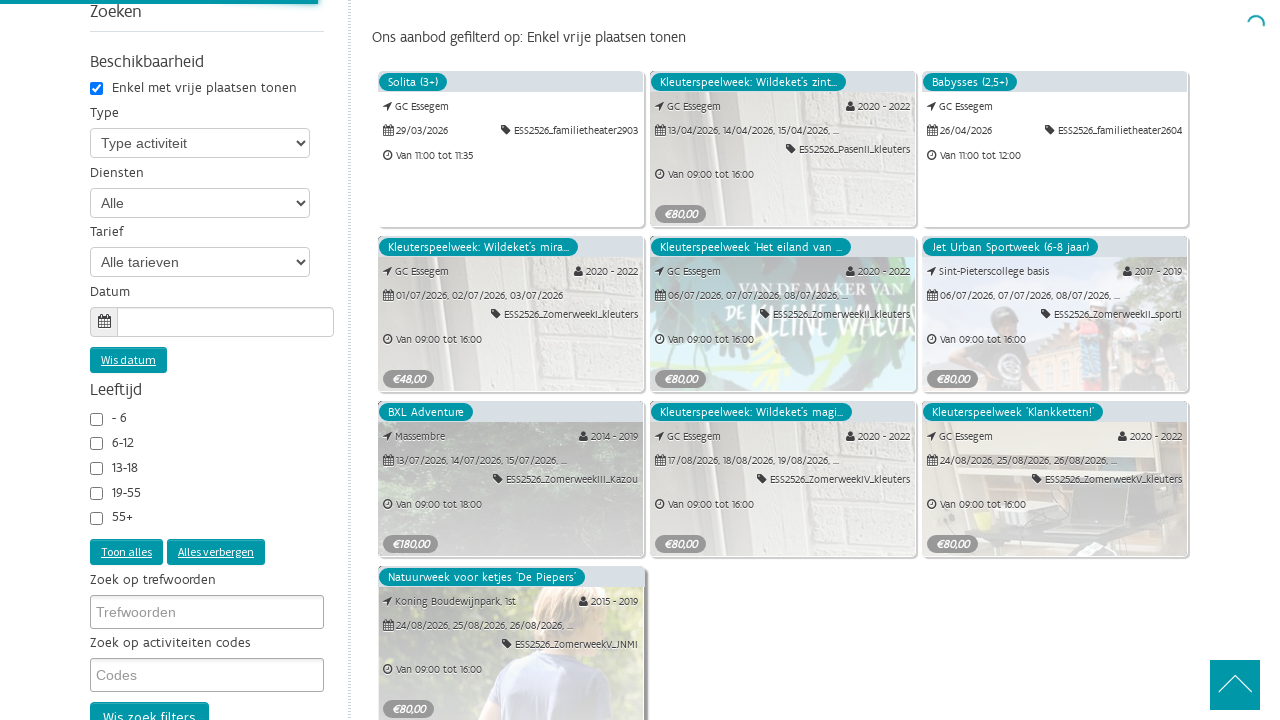

Clicked on an activity link to view details at (783, 705) on internal:role=link[name="Bekijk"i] >> nth=6
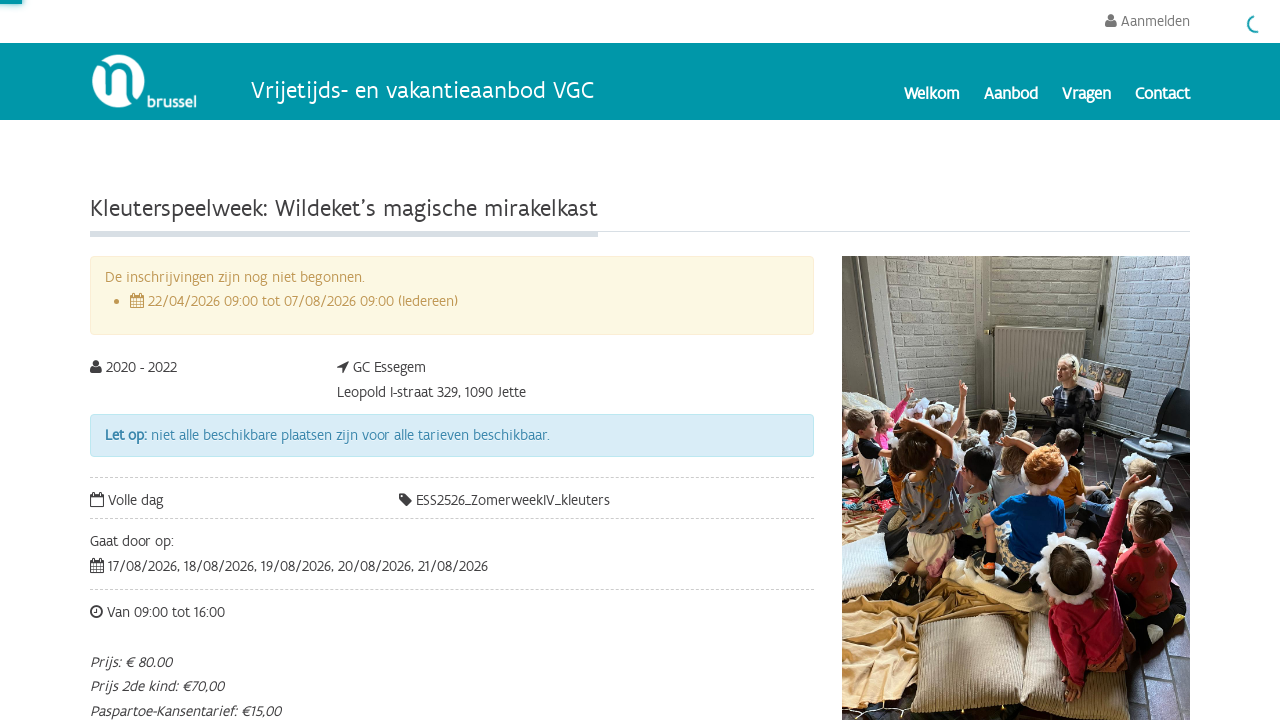

Cleared cookies after viewing activity
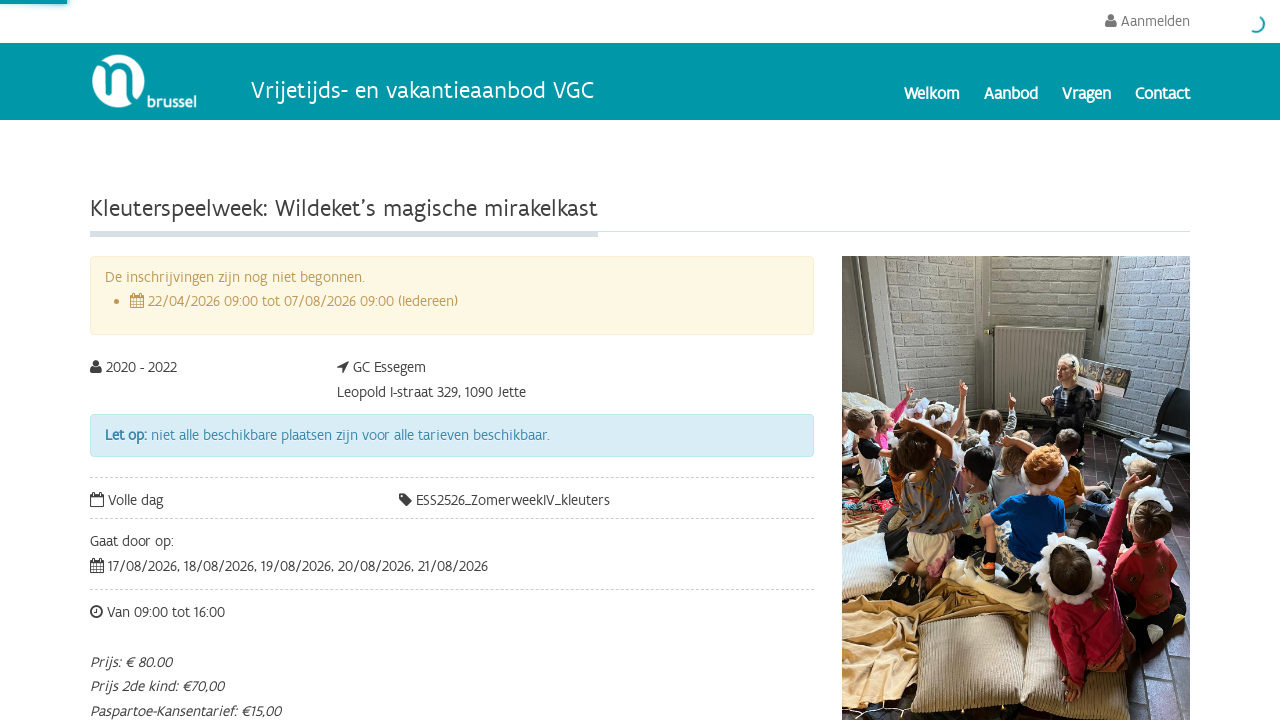

Navigated back to VGC tickets activity list
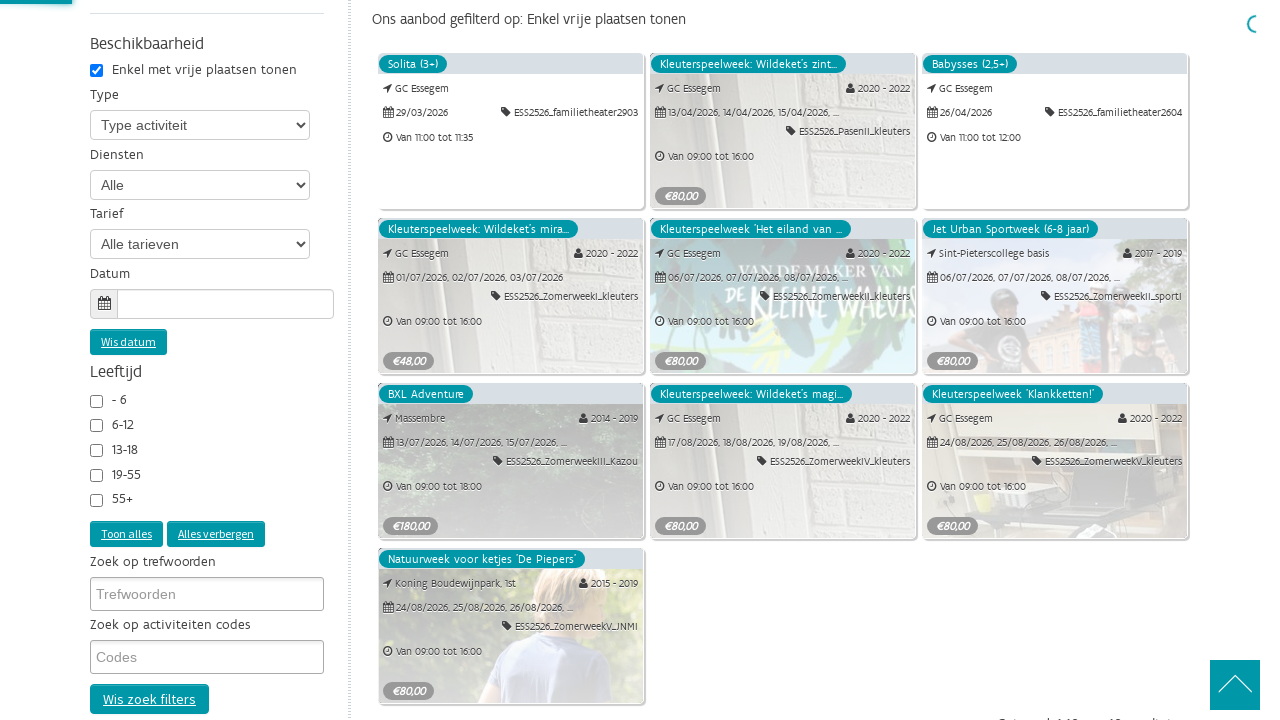

Waited for activity links to reload on activity list page
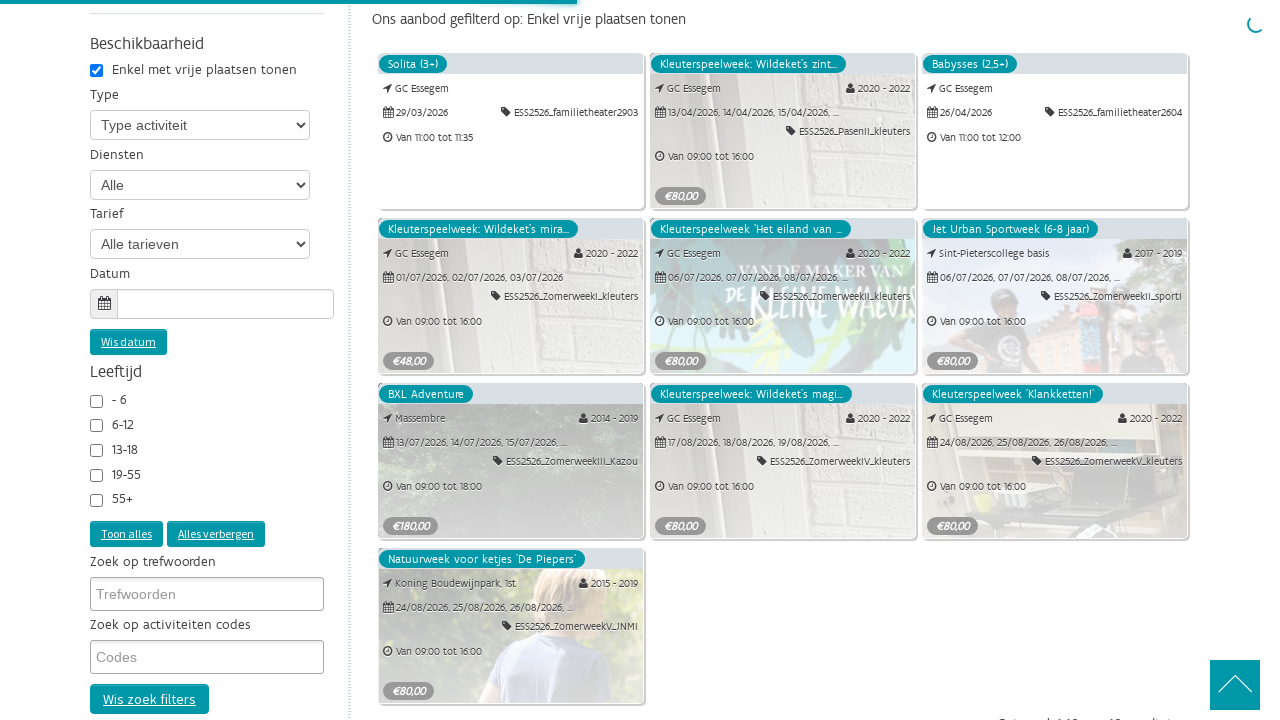

Clicked on an activity link to view details at (1055, 705) on internal:role=link[name="Bekijk"i] >> nth=7
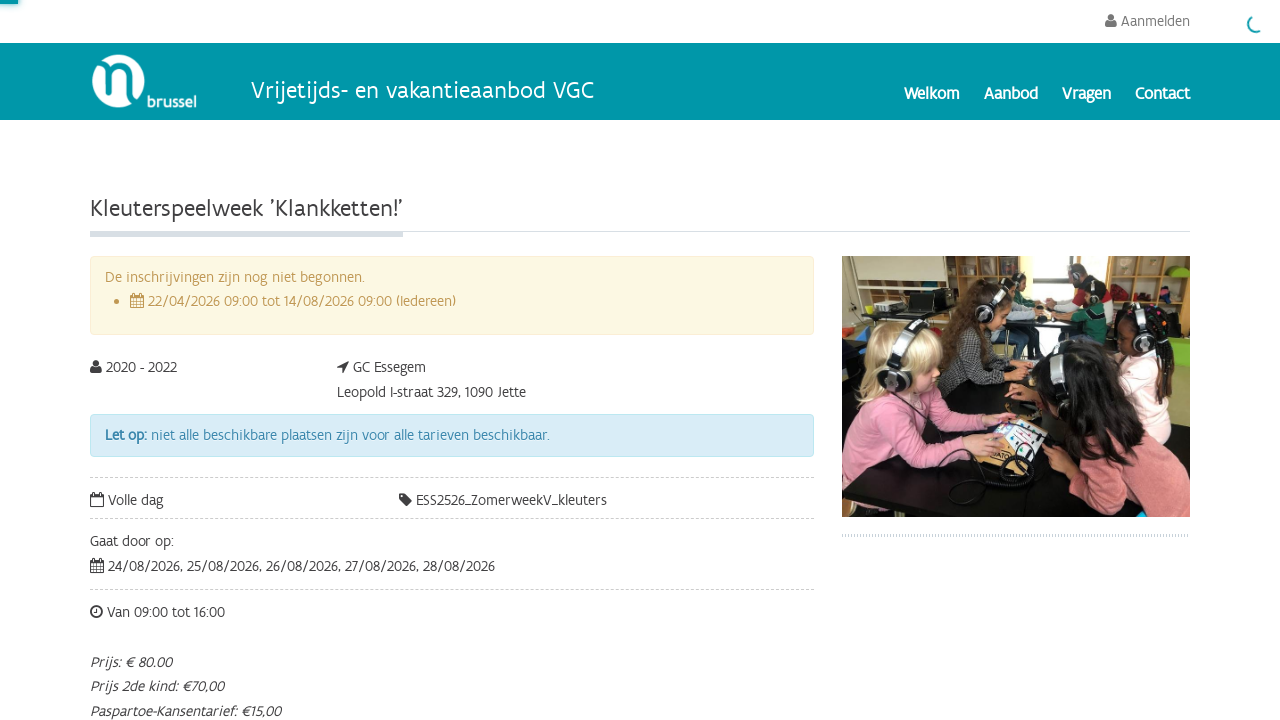

Cleared cookies after viewing activity
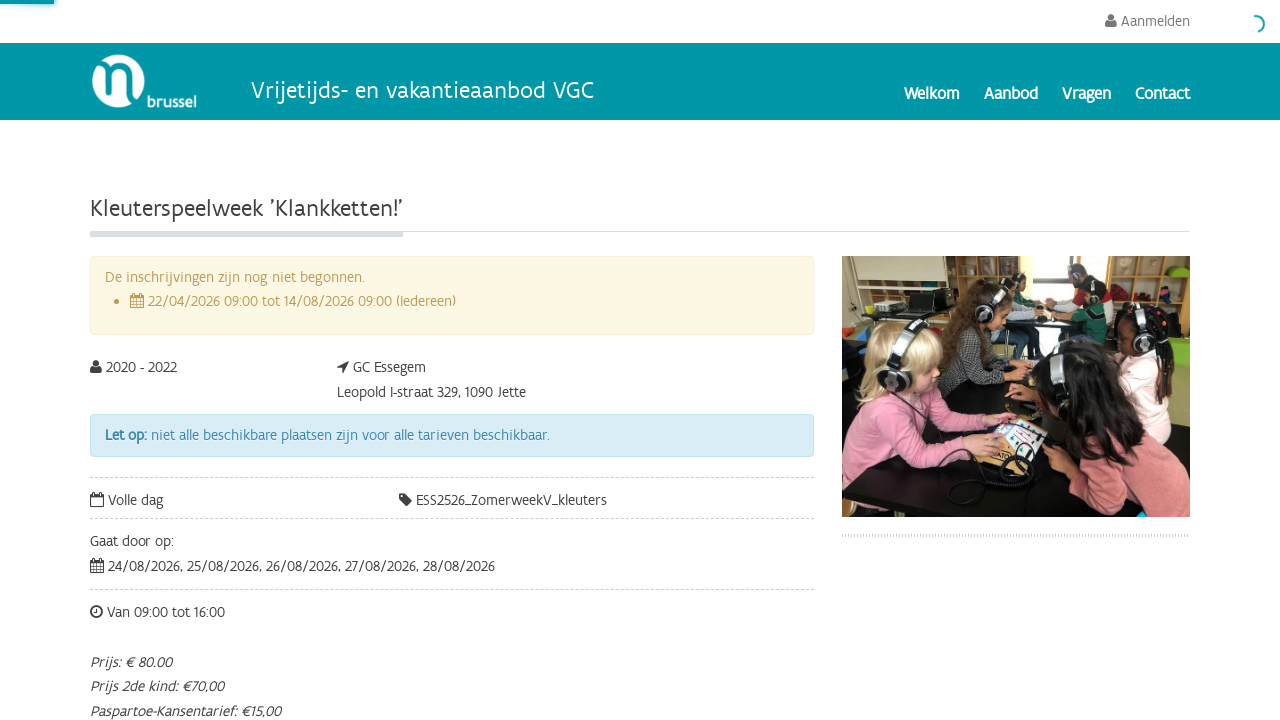

Navigated back to VGC tickets activity list
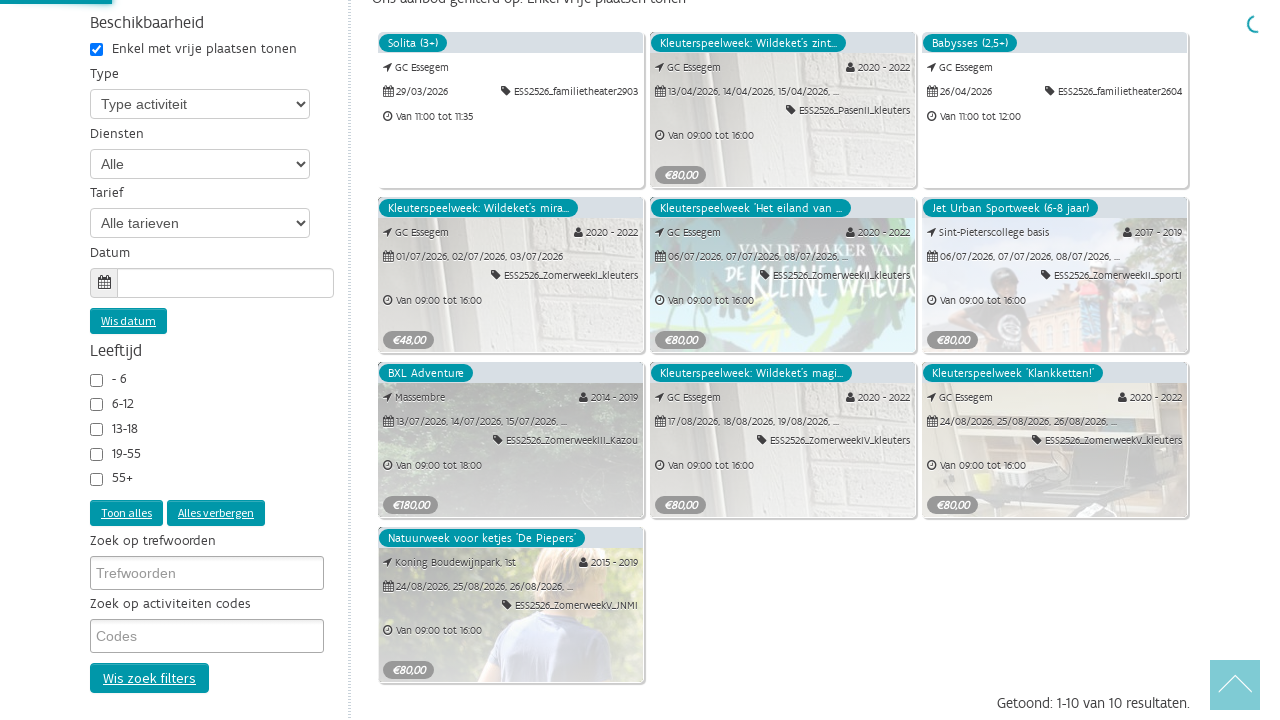

Waited for activity links to reload on activity list page
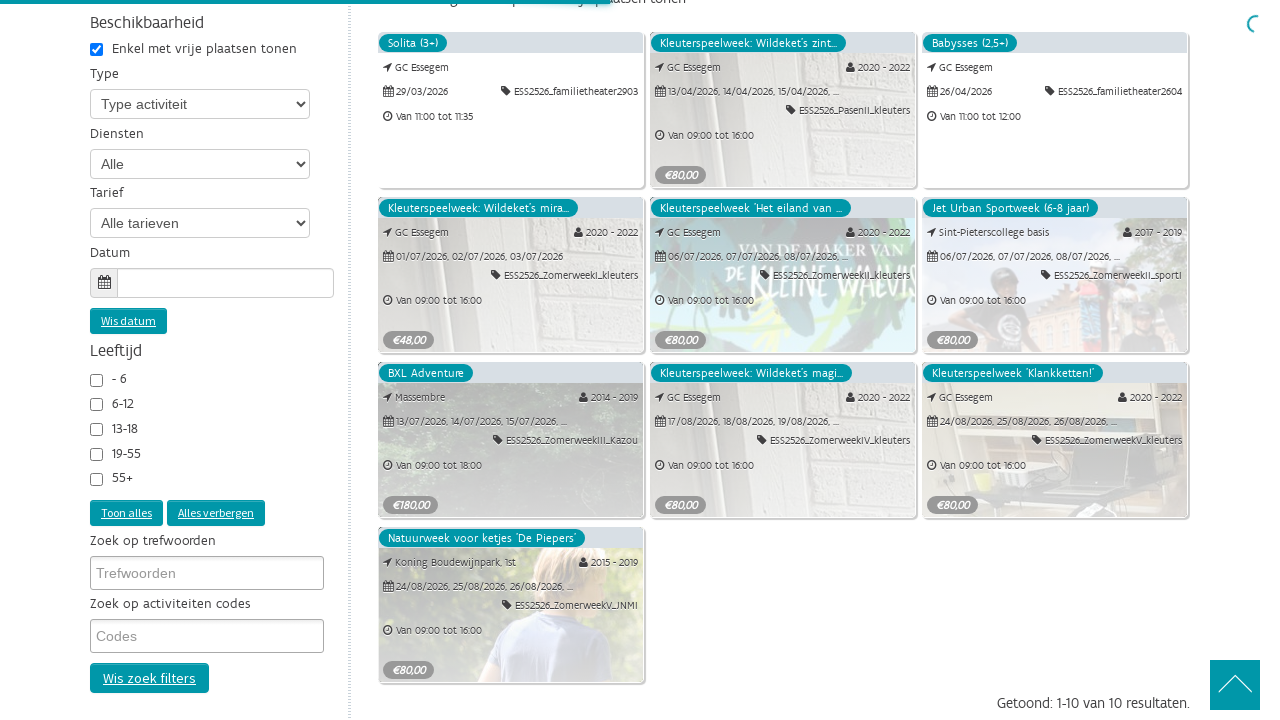

Clicked on an activity link to view details at (511, 705) on internal:role=link[name="Bekijk"i] >> nth=8
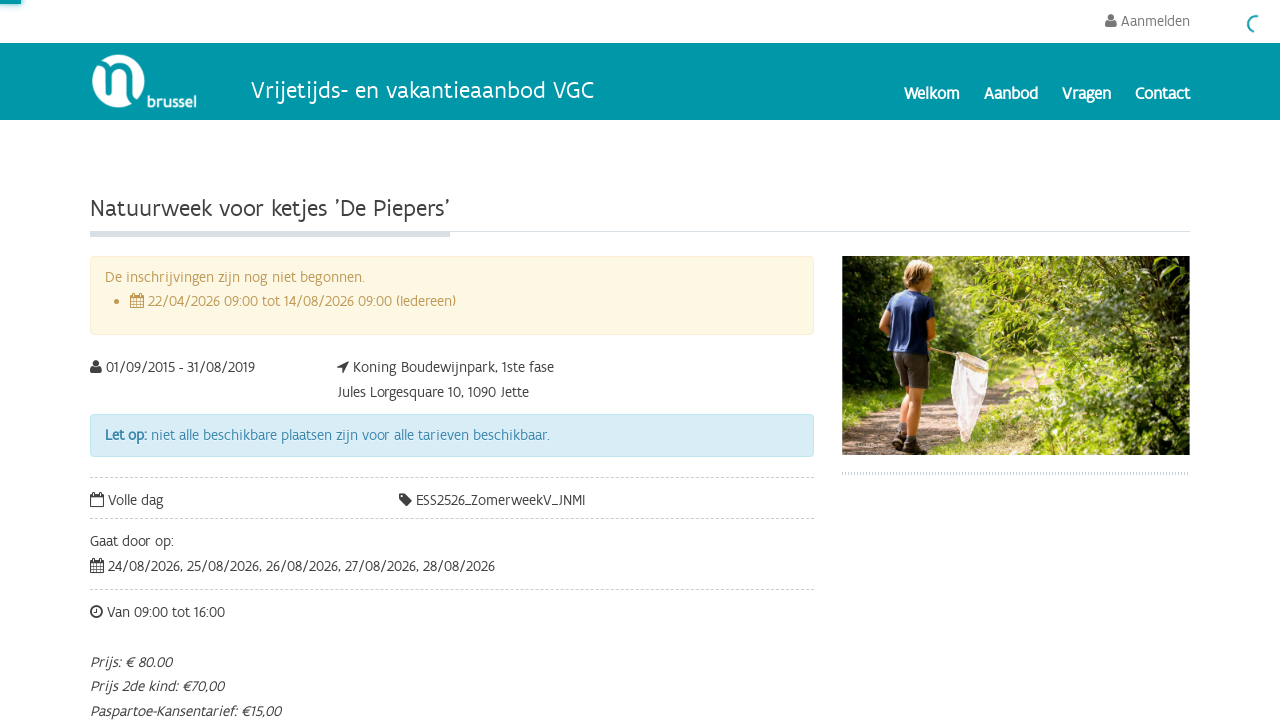

Cleared cookies after viewing activity
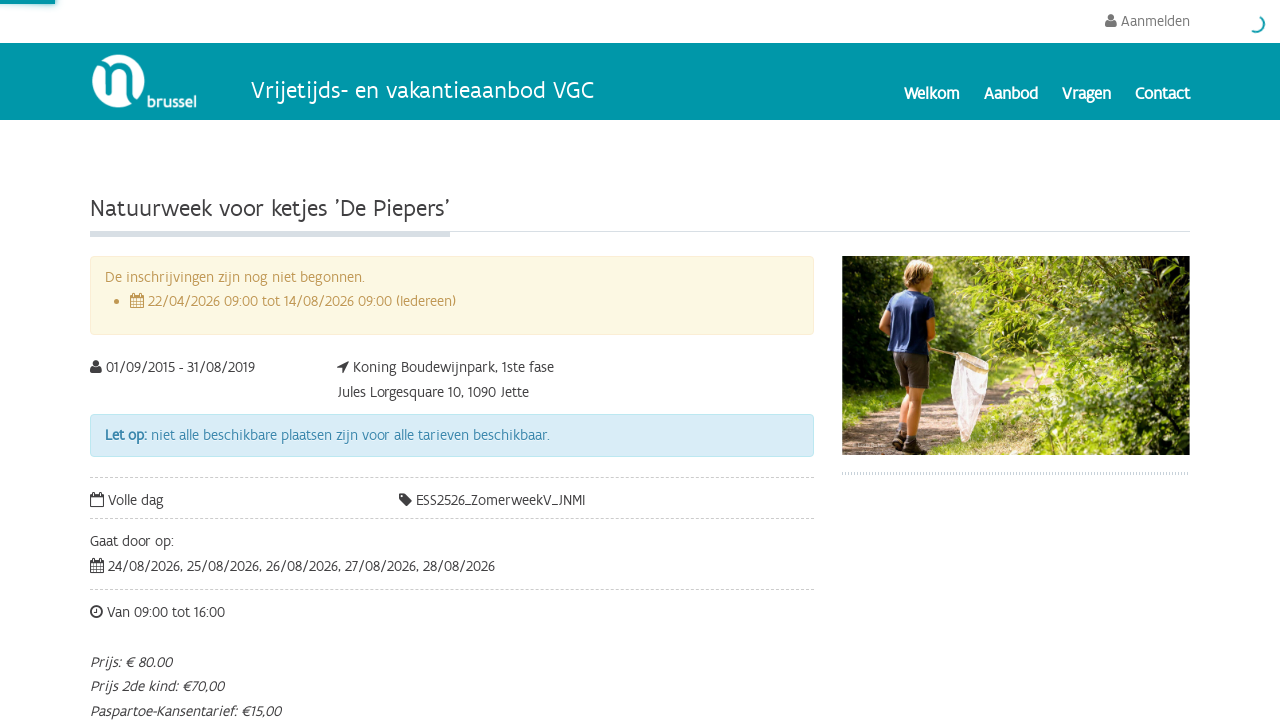

Navigated back to VGC tickets activity list
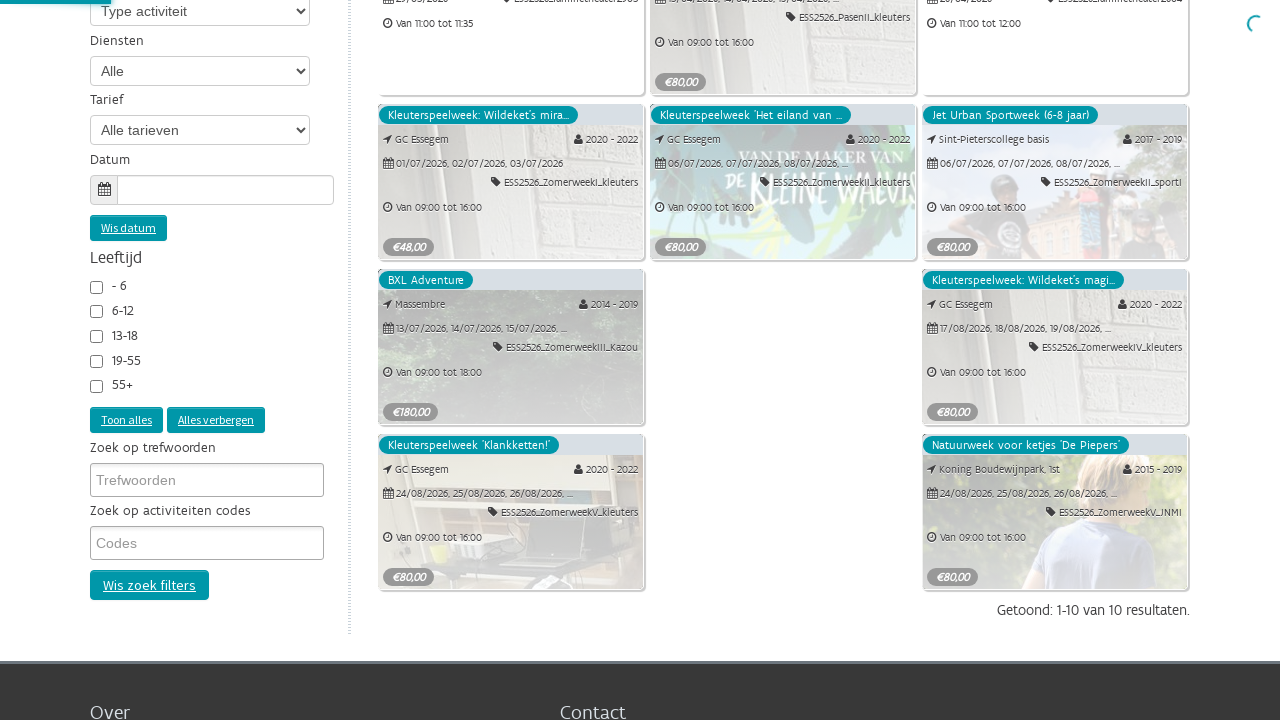

Waited for activity links to reload on activity list page
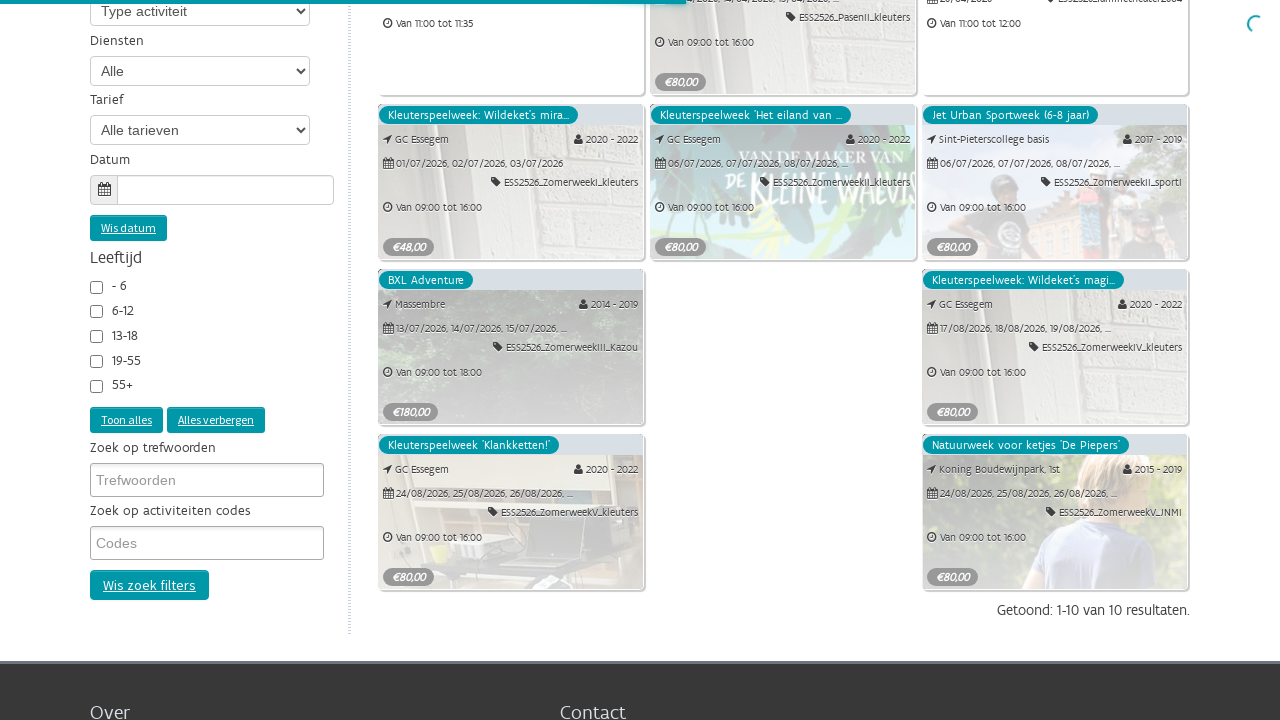

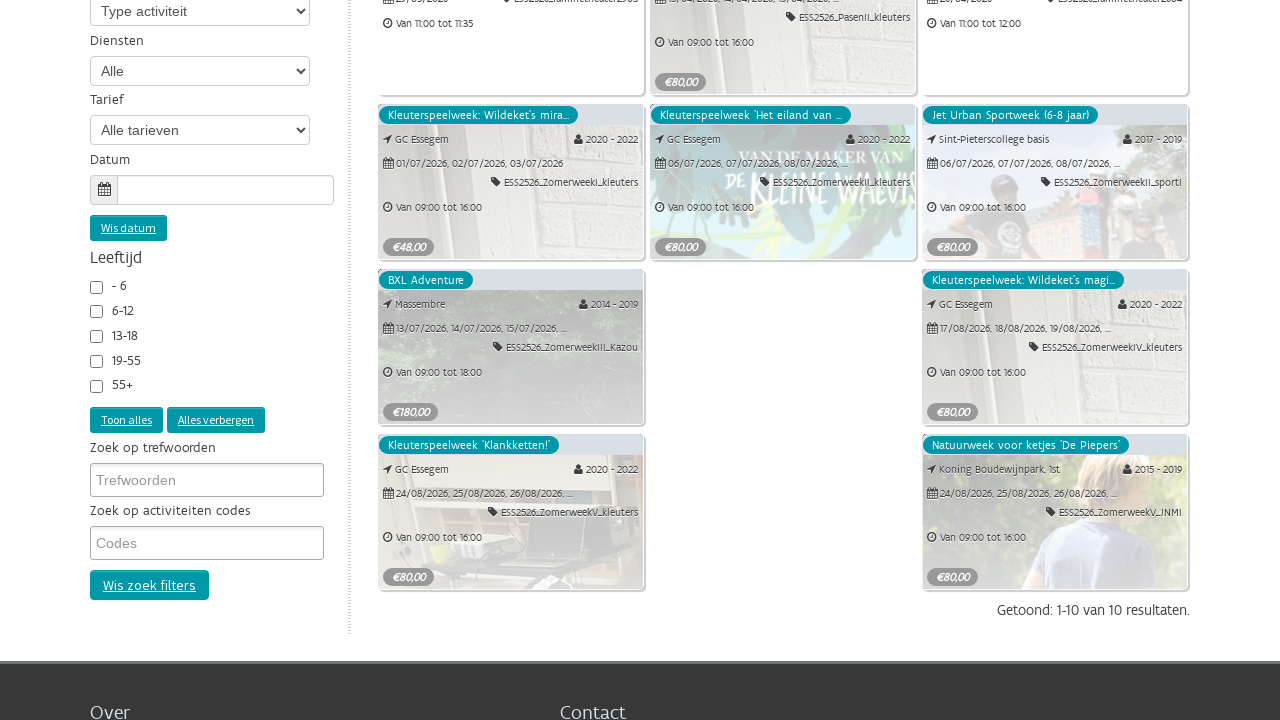